Automates filling out a registration form using keyboard navigation (TAB and arrow keys) to move between fields and select dropdown options

Starting URL: https://demo.automationtesting.in/Register.html

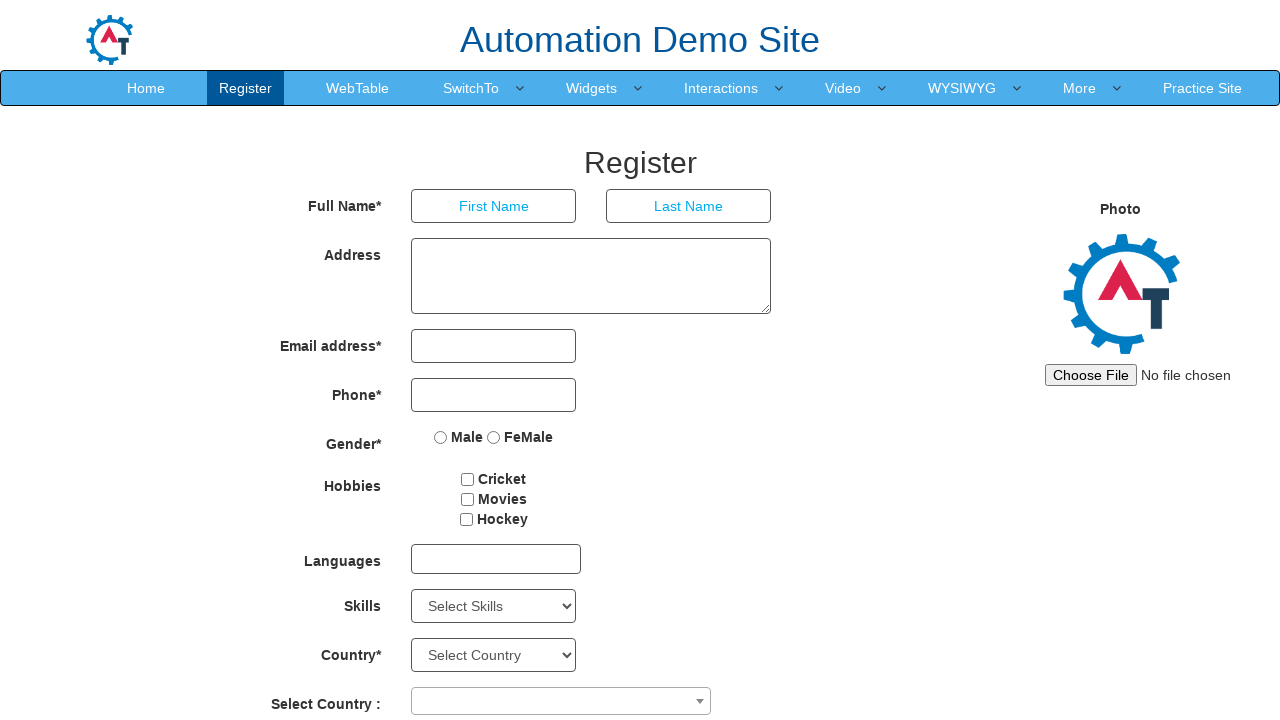

Filled first name field with 'Dnyanesh' on [placeholder='First Name']
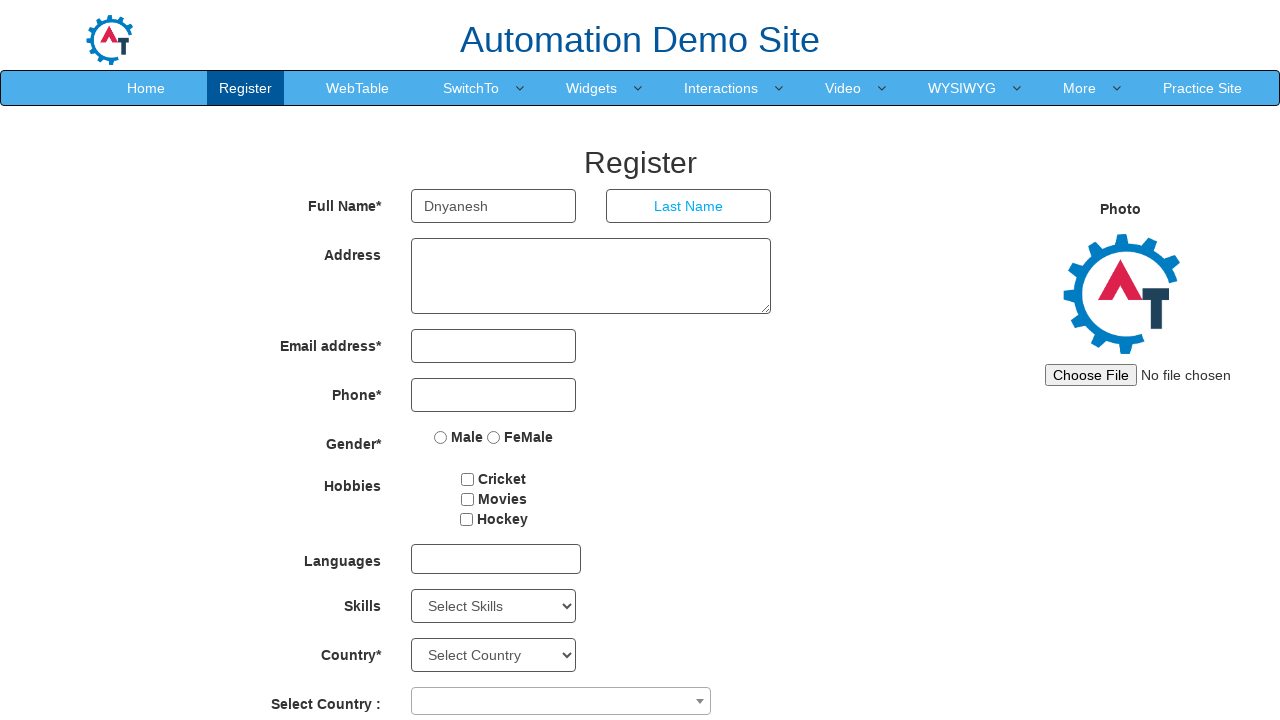

Pressed Tab to navigate to last name field on [placeholder='First Name']
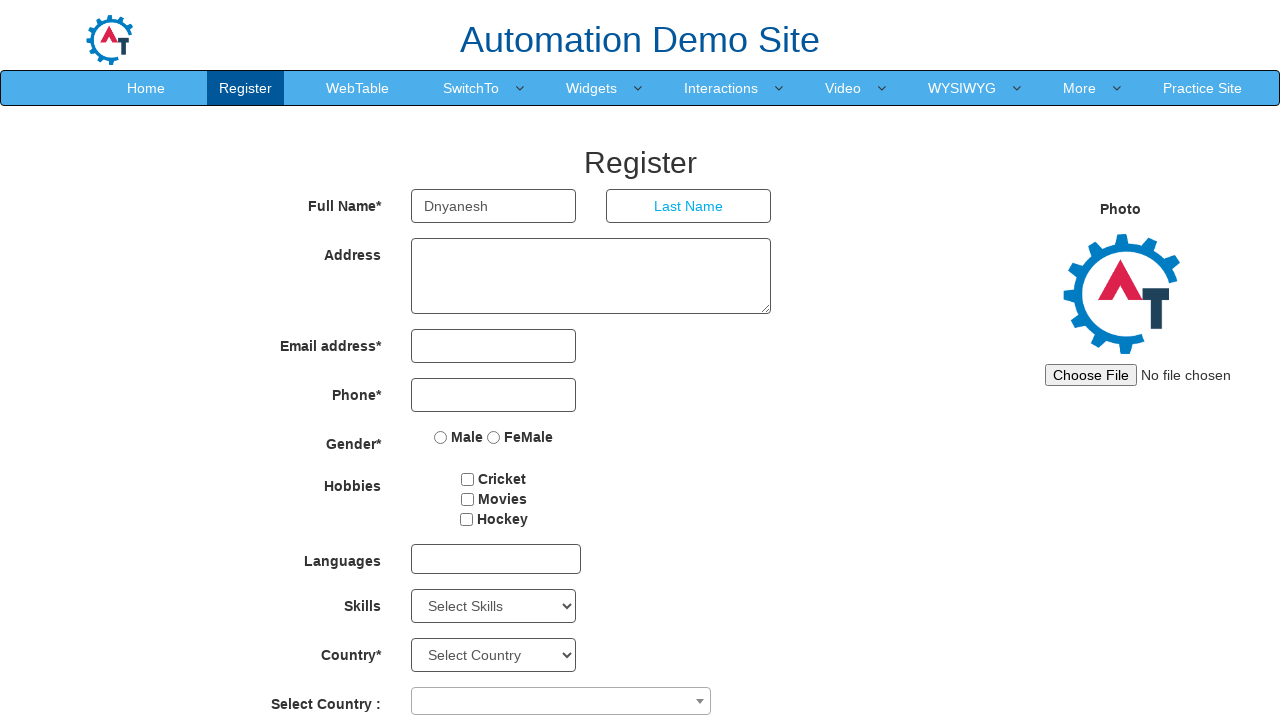

Typed last name 'Bhole'
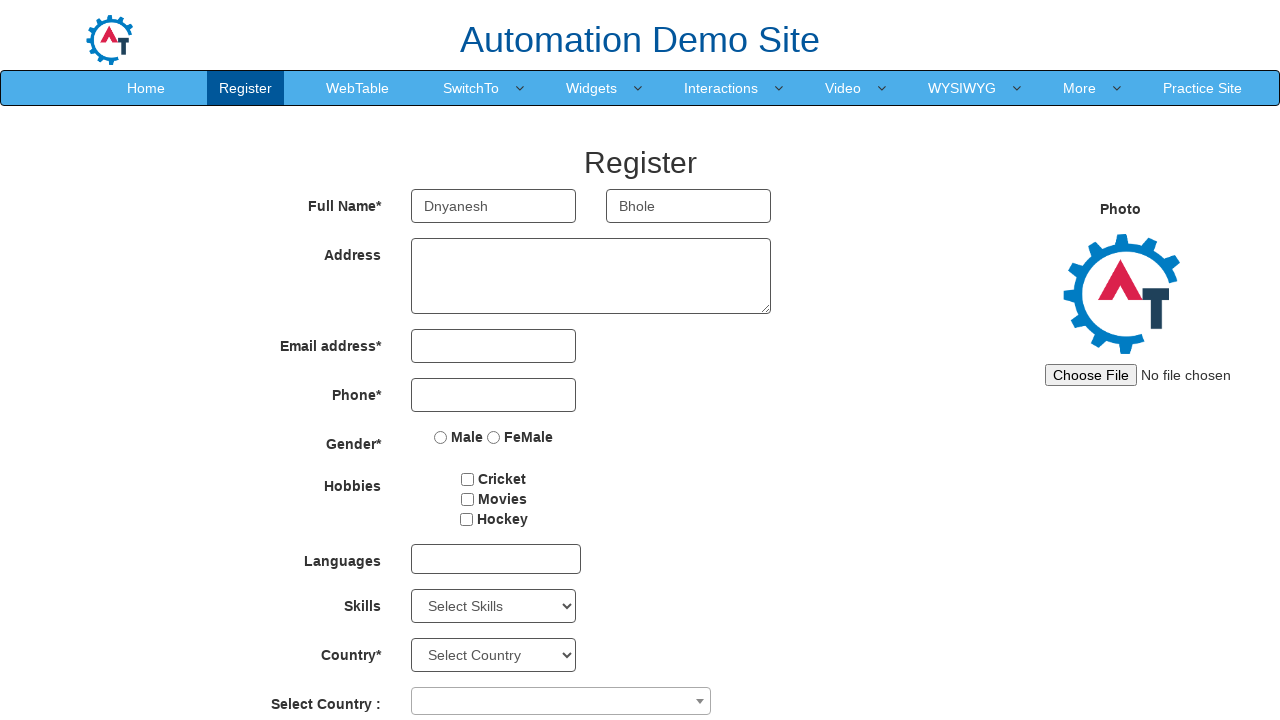

Pressed Tab to navigate to address field on body
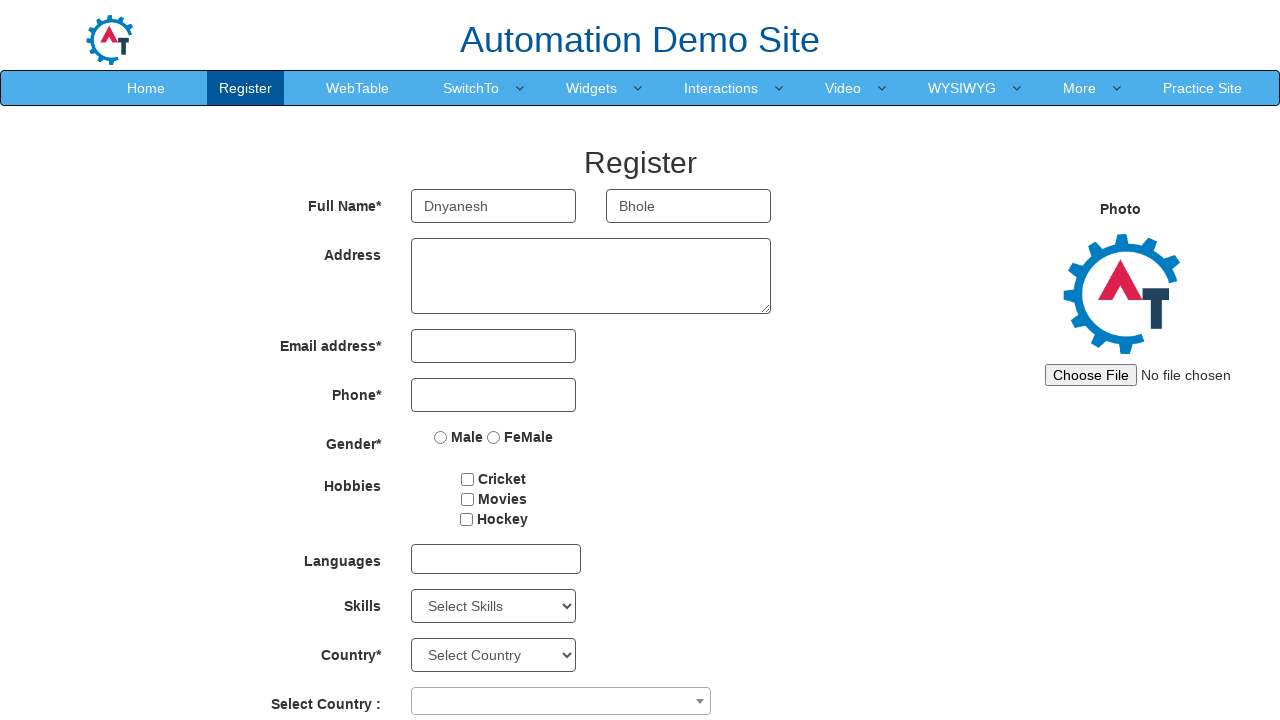

Typed address information
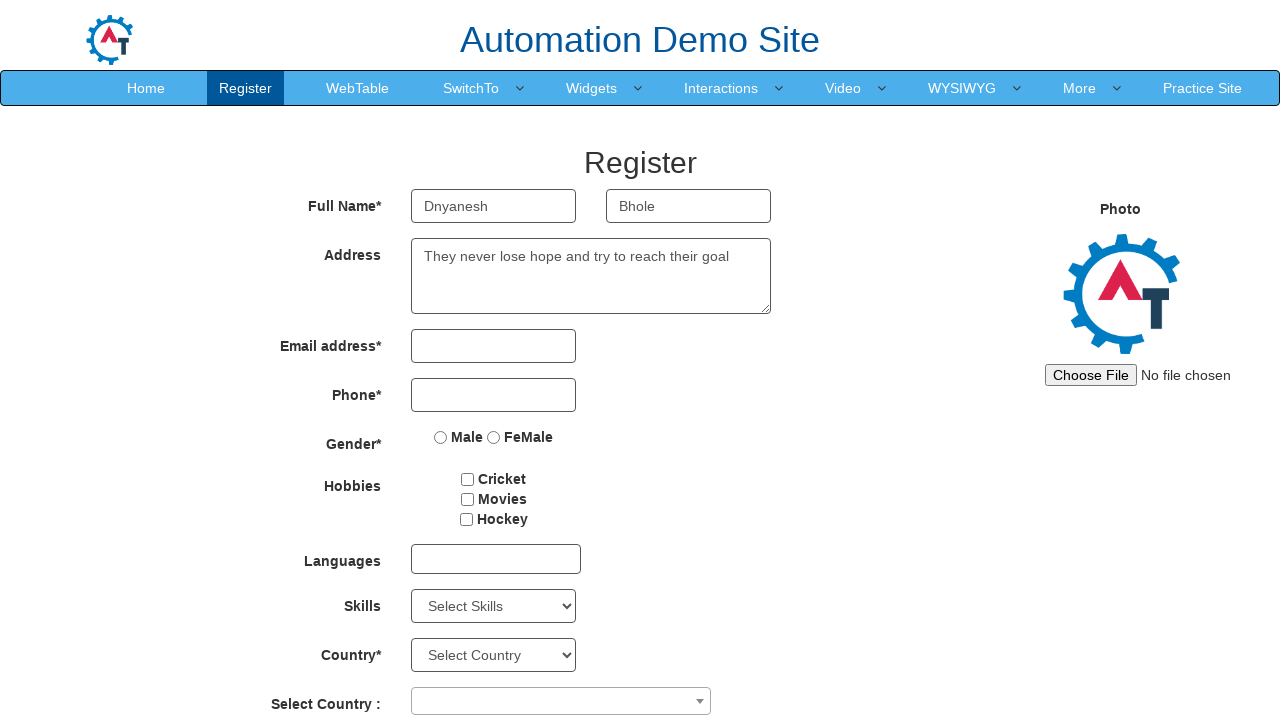

Pressed Tab to navigate to email field on body
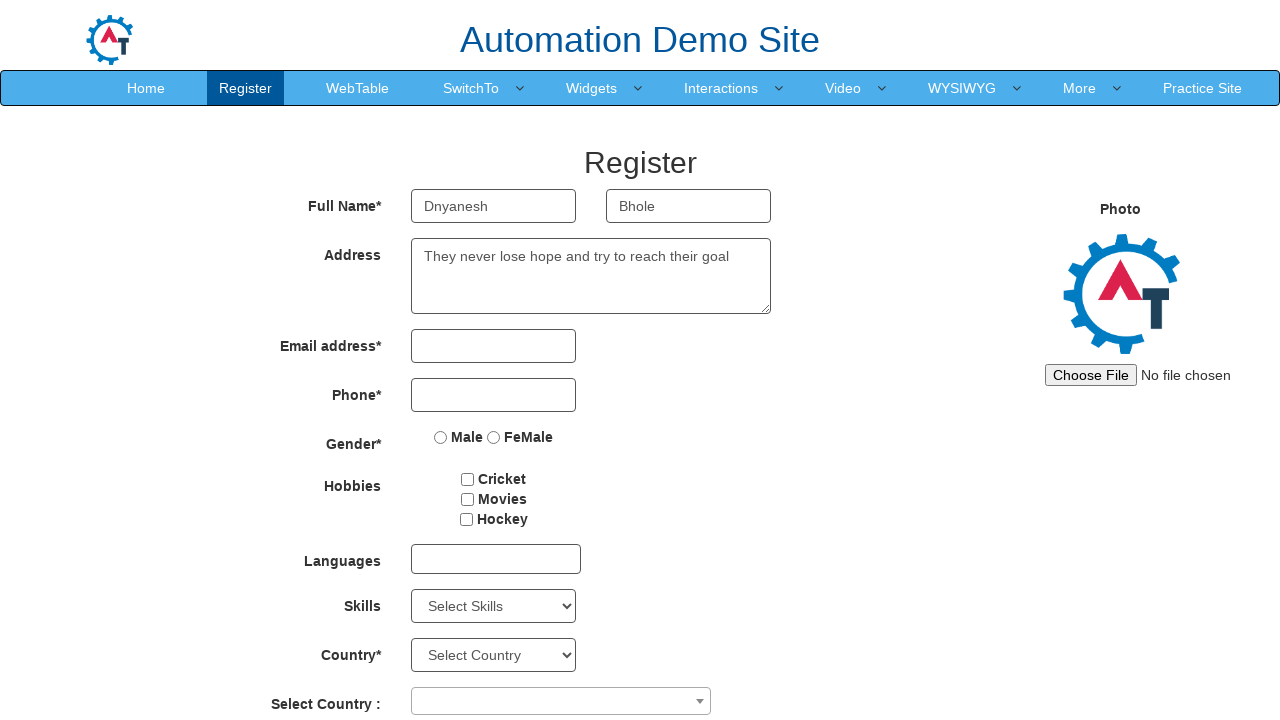

Typed email address 'DarkTheConqueror@gmail.com'
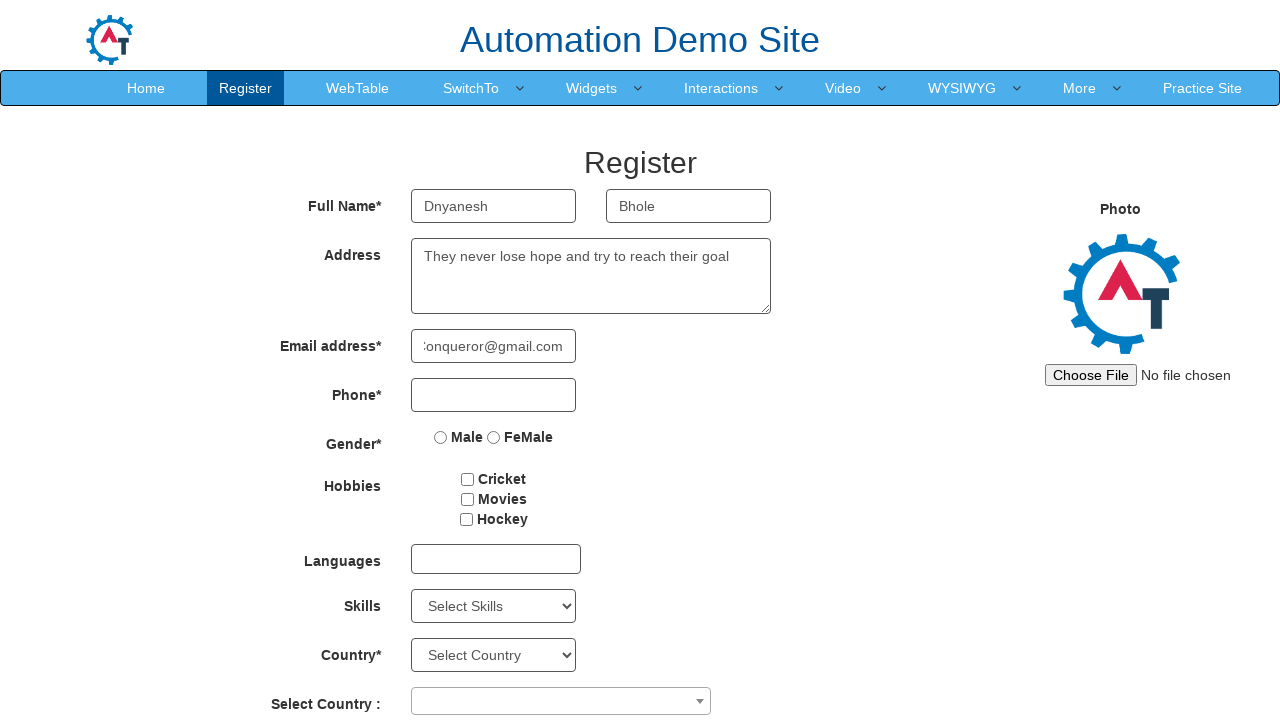

Pressed Tab to navigate to phone field on body
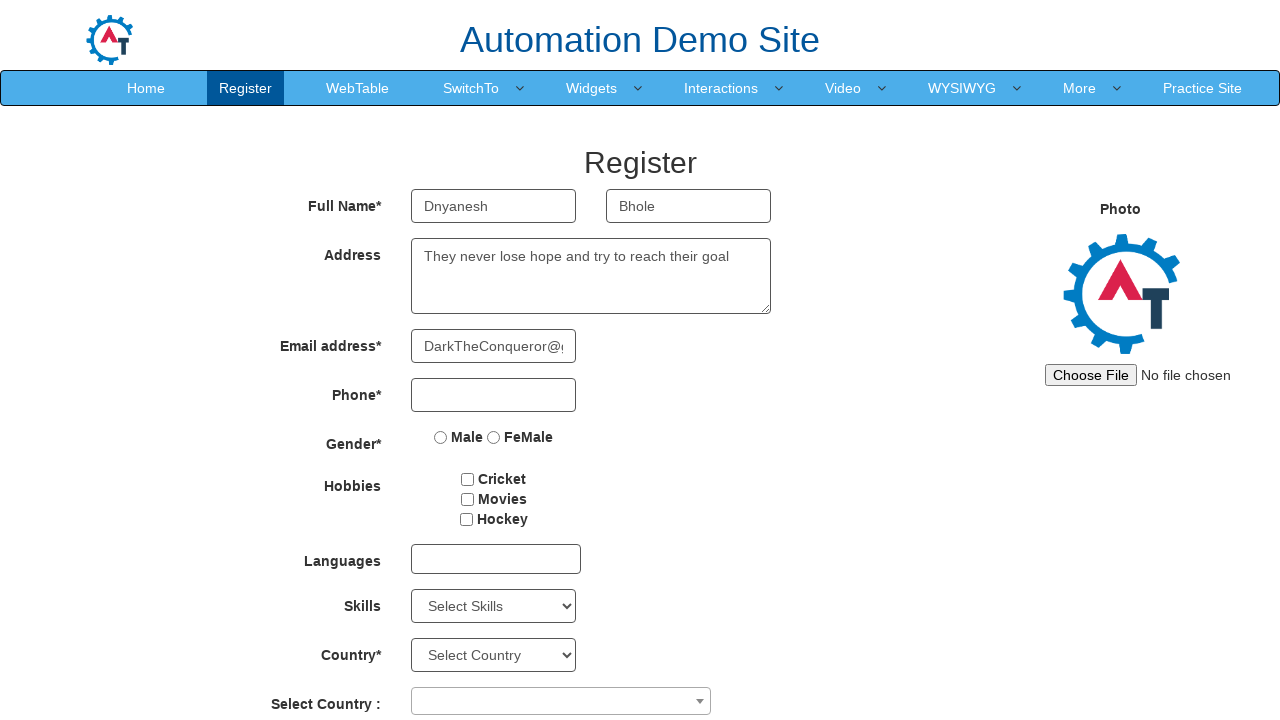

Typed phone number '7080828999'
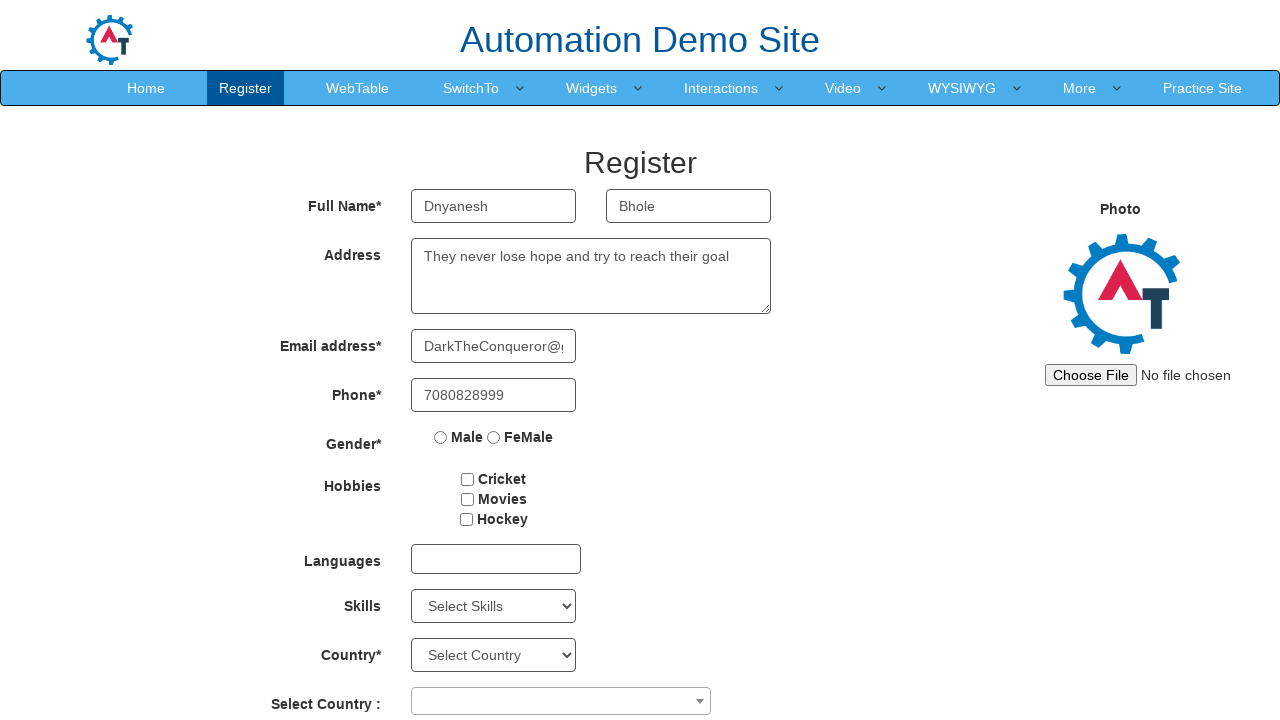

Pressed Tab to navigate to gender radio button on body
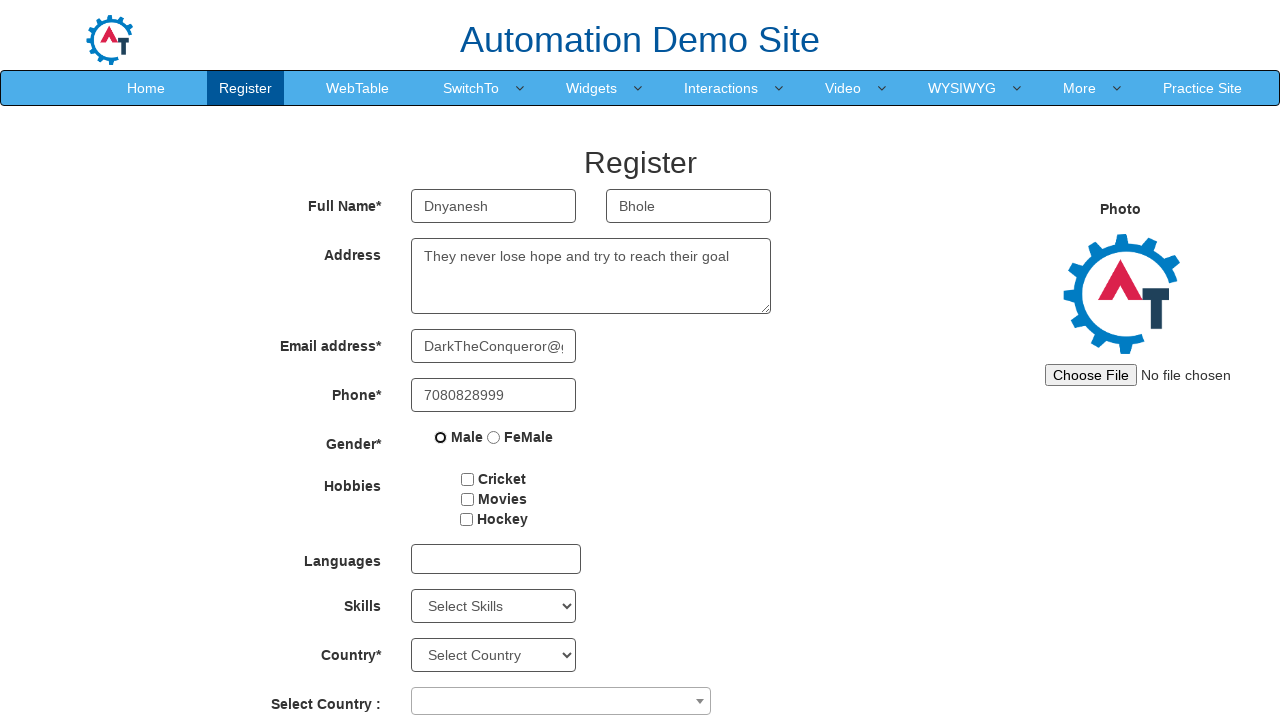

Selected gender option using Space key
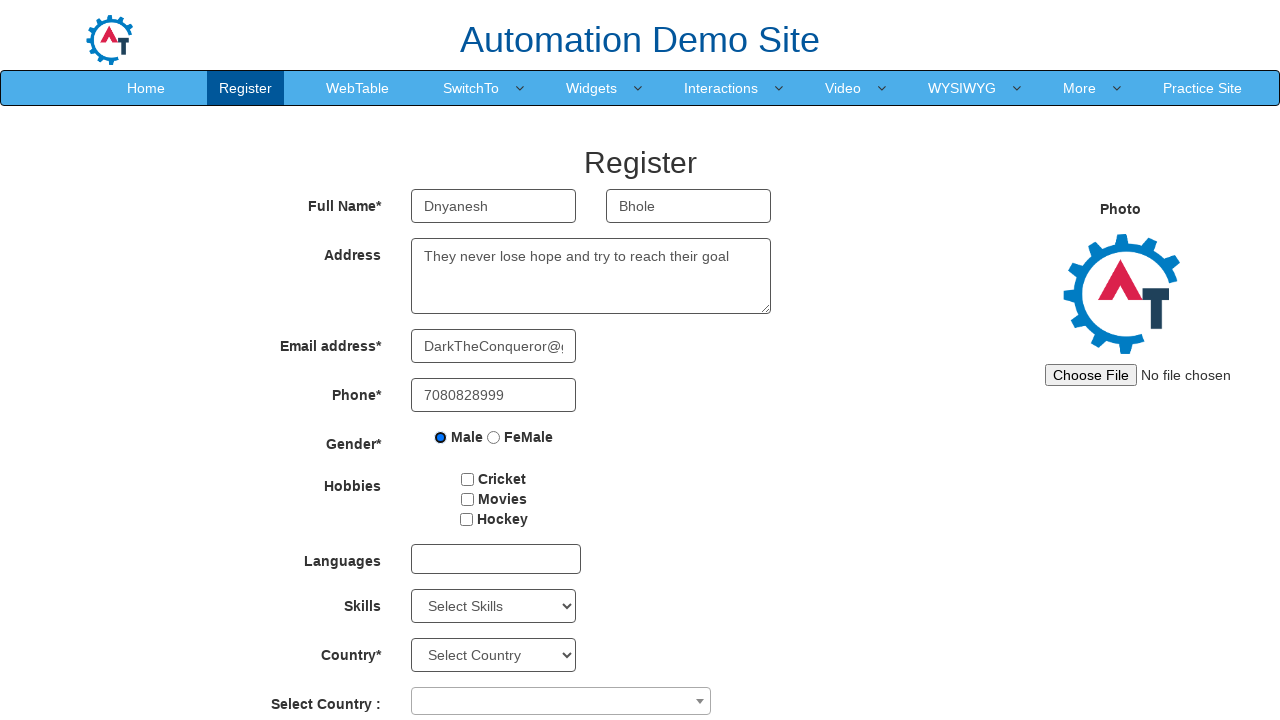

Pressed Tab to navigate to hobbies checkbox on body
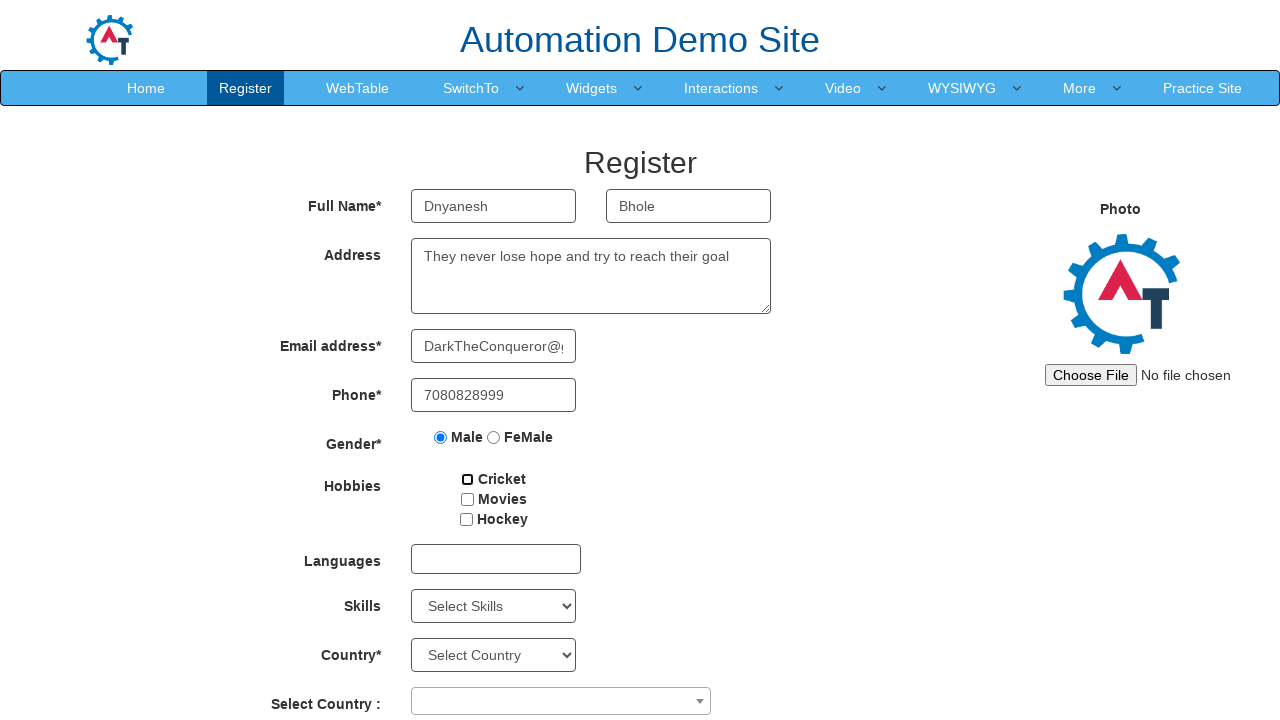

Selected hobbies option using Space key
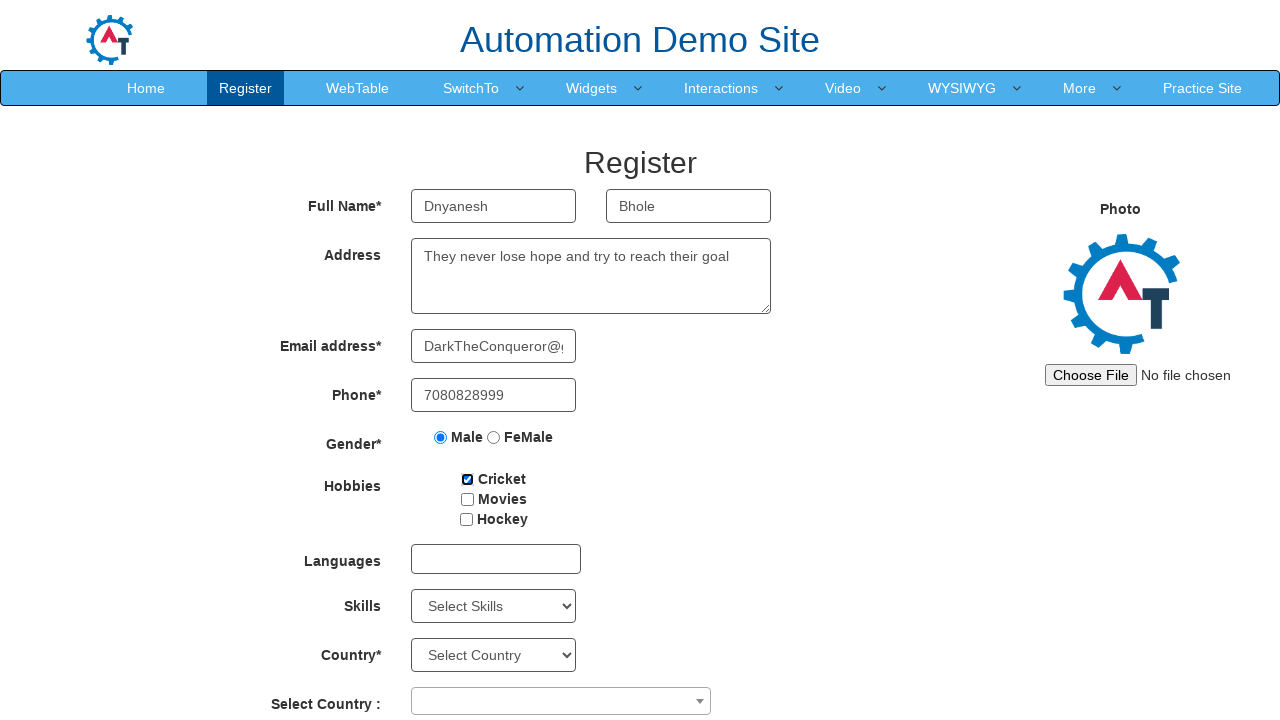

Clicked on languages dropdown to open it at (496, 559) on #msdd
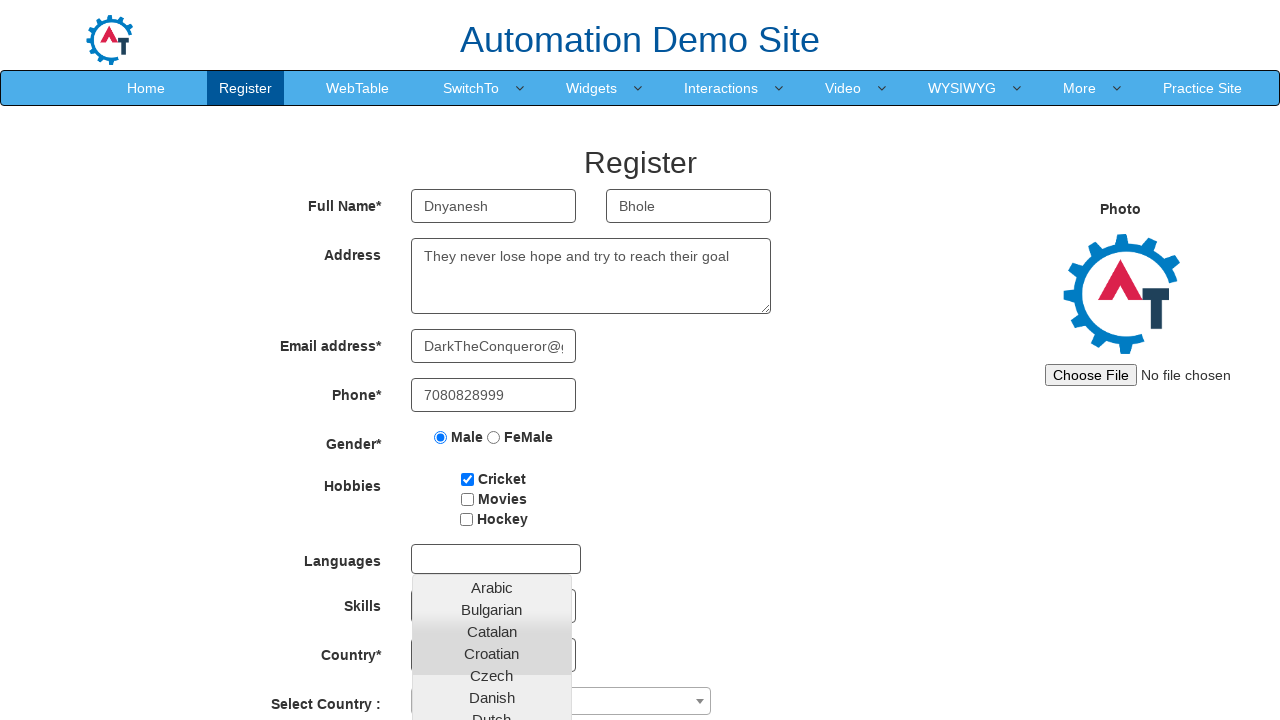

Selected 'Hindi' from languages dropdown at (492, 688) on xpath=//li/a[text()='Hindi']
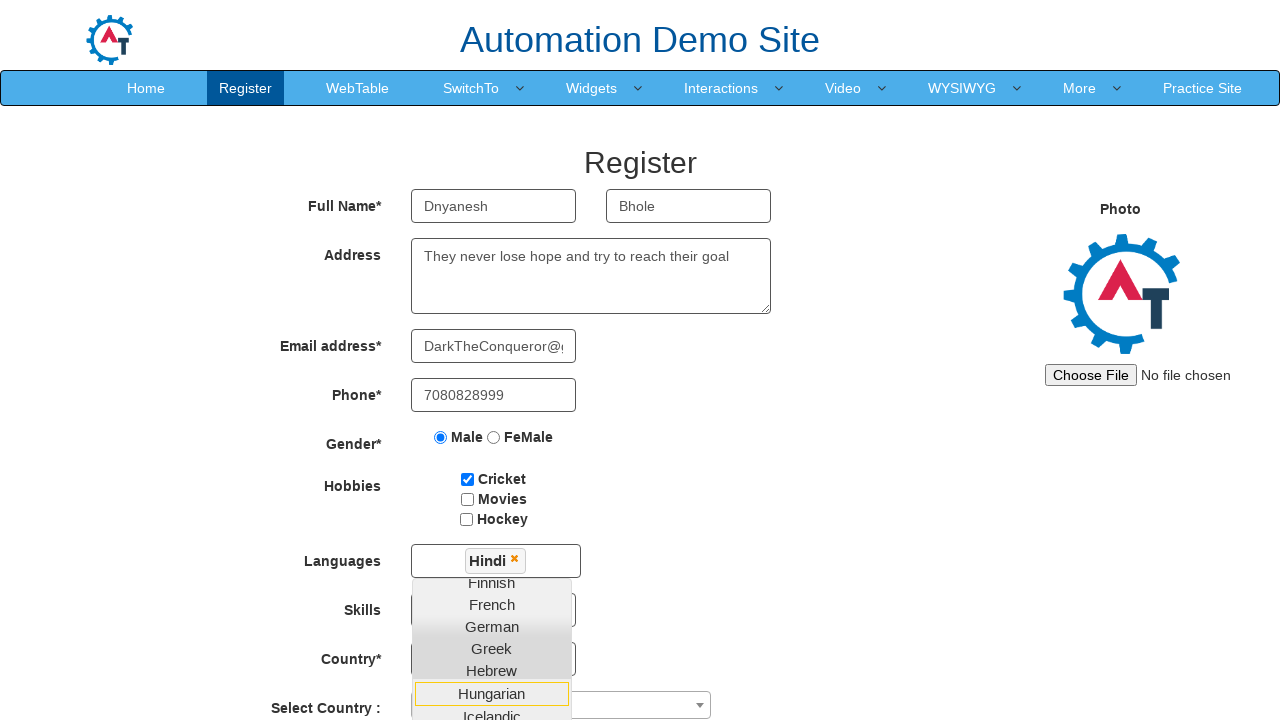

Pressed Tab to navigate to Skills dropdown on body
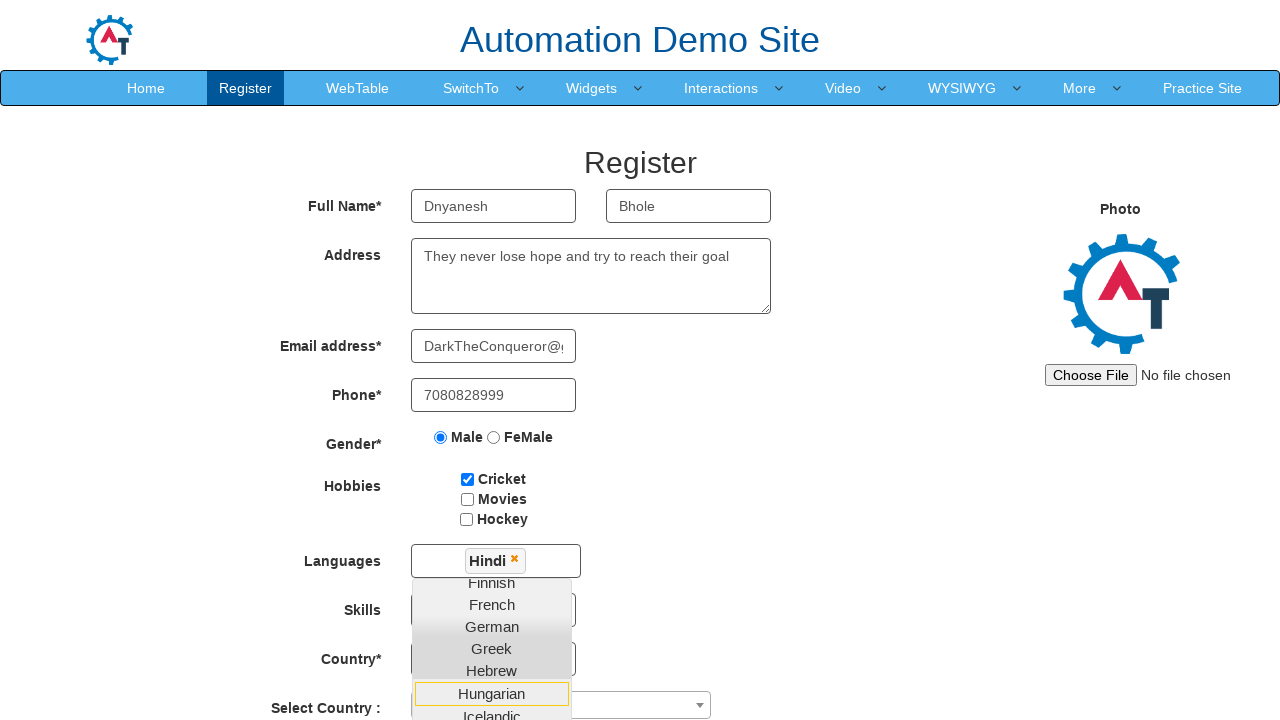

Pressed Enter to open Skills dropdown
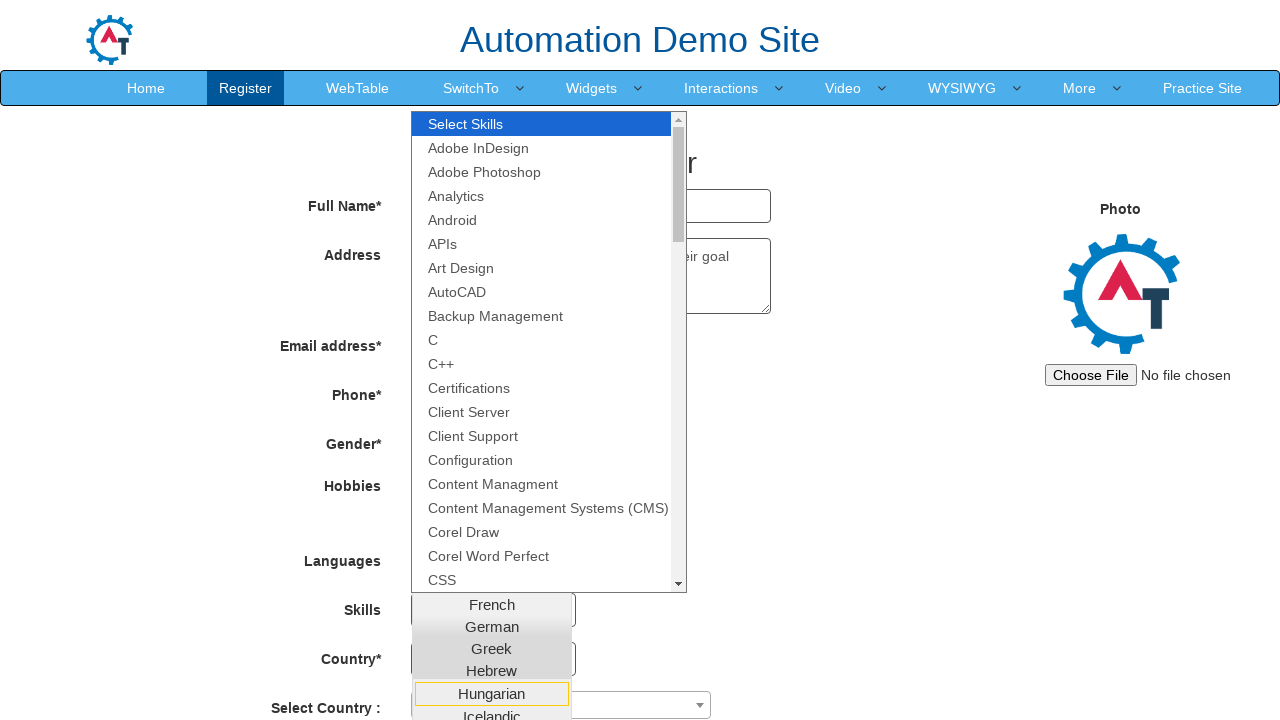

Navigated down 8 times in Skills dropdown using Arrow keys
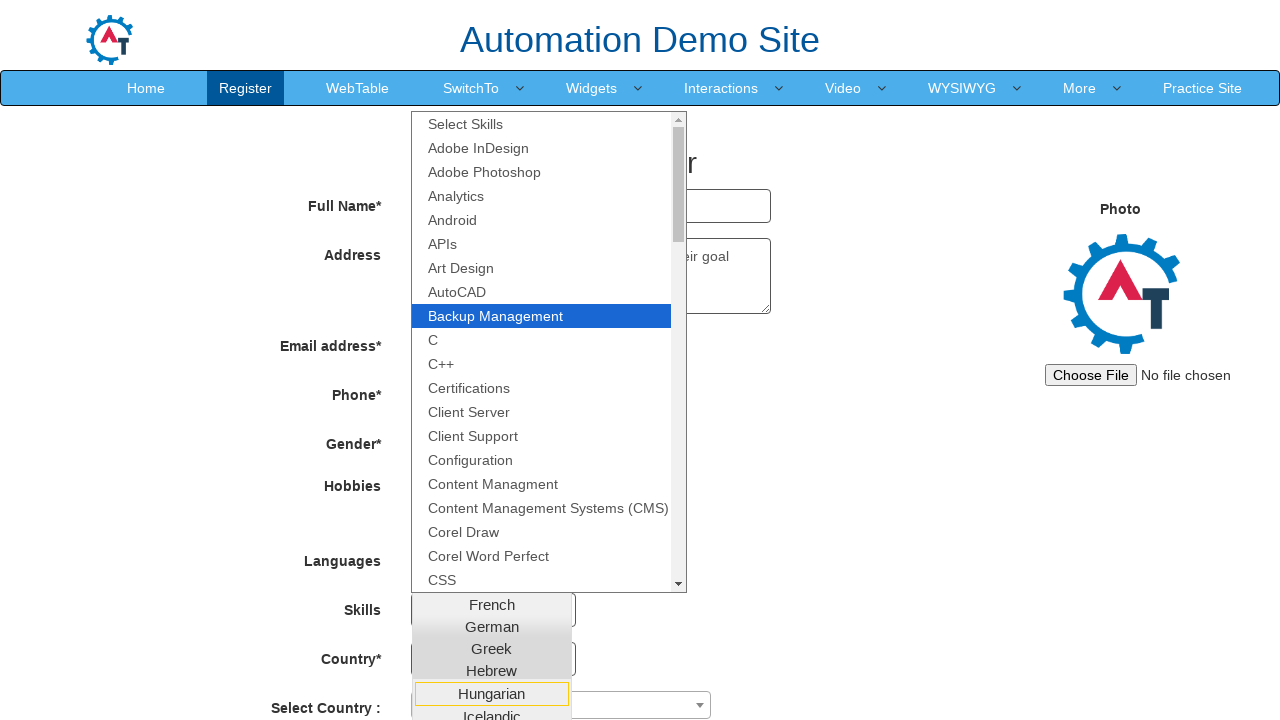

Selected skill option using Enter key
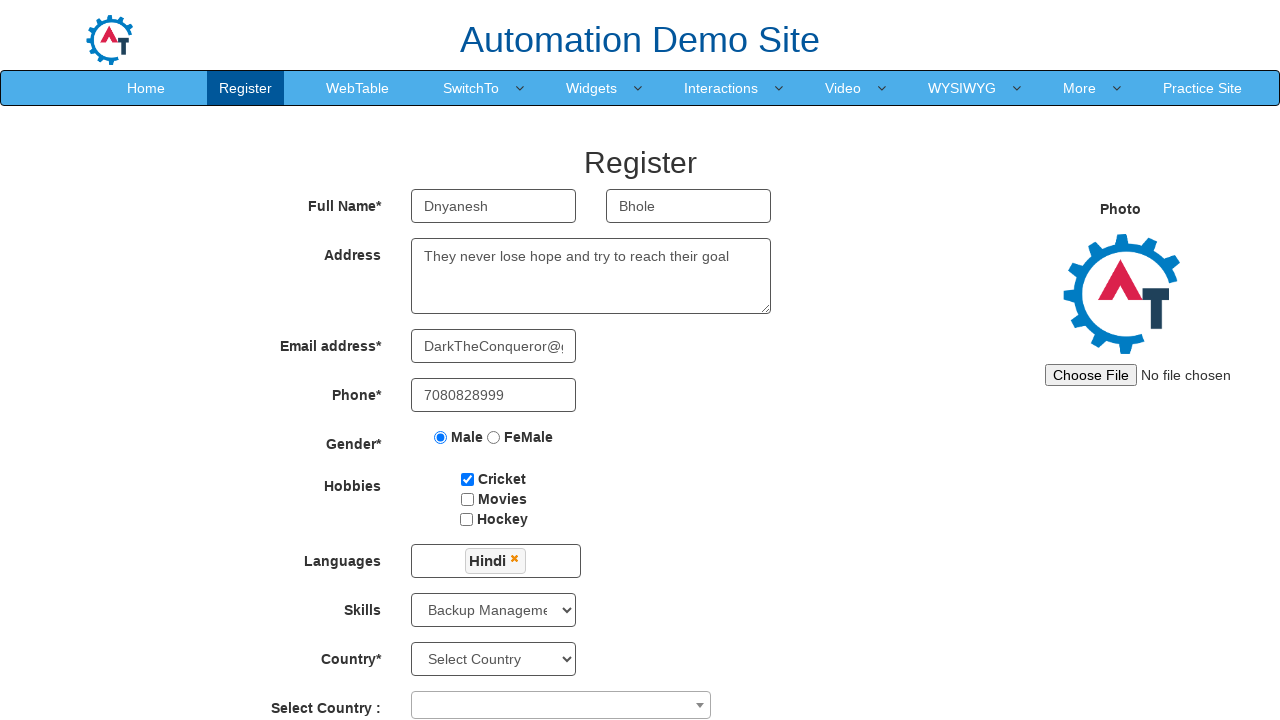

Clicked on Country dropdown at (561, 705) on xpath=//body/section[@id='section']/div[1]/div[1]/div[2]/form[1]/div[10]/div[1]/
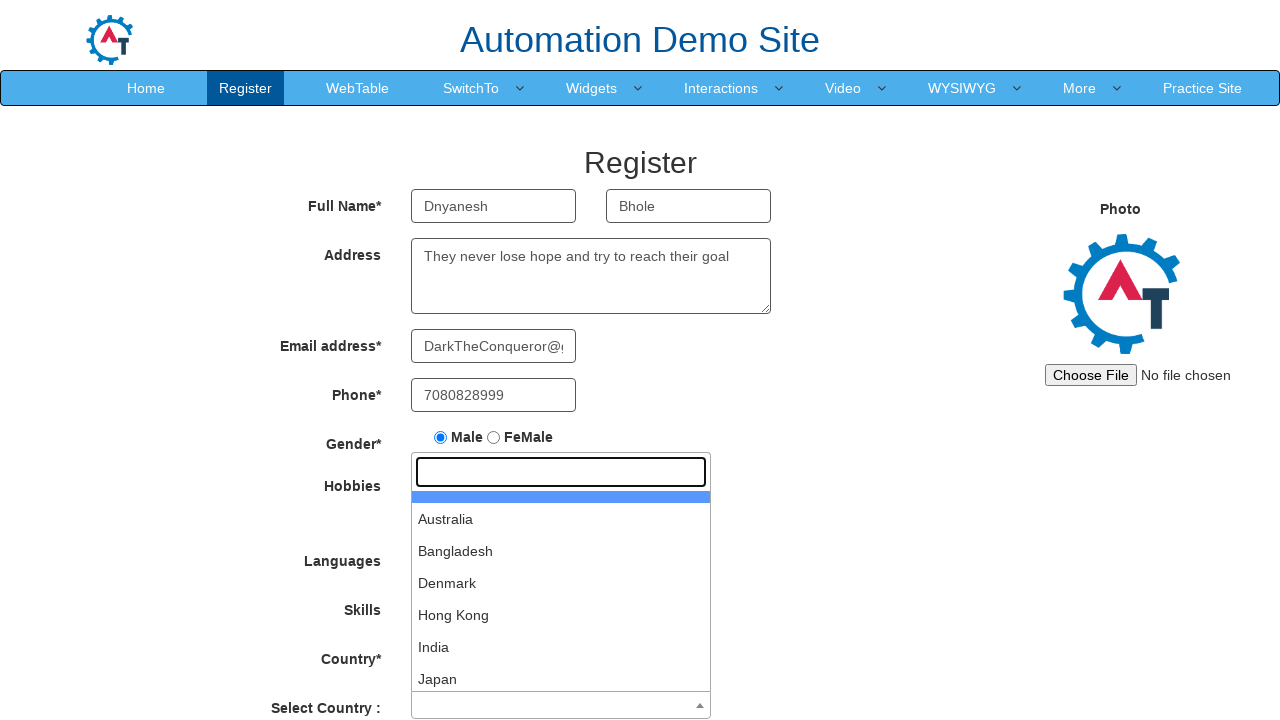

Navigated down 8 times in Country dropdown using Arrow keys
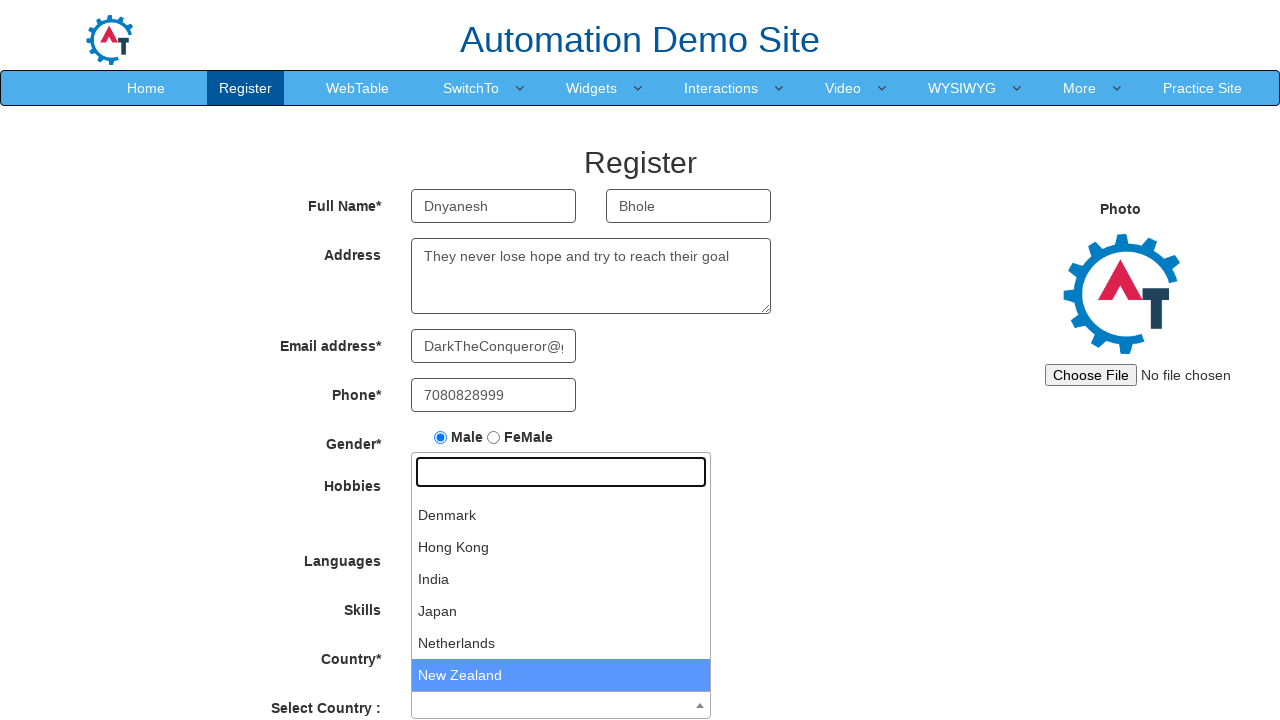

Selected country option using Enter key
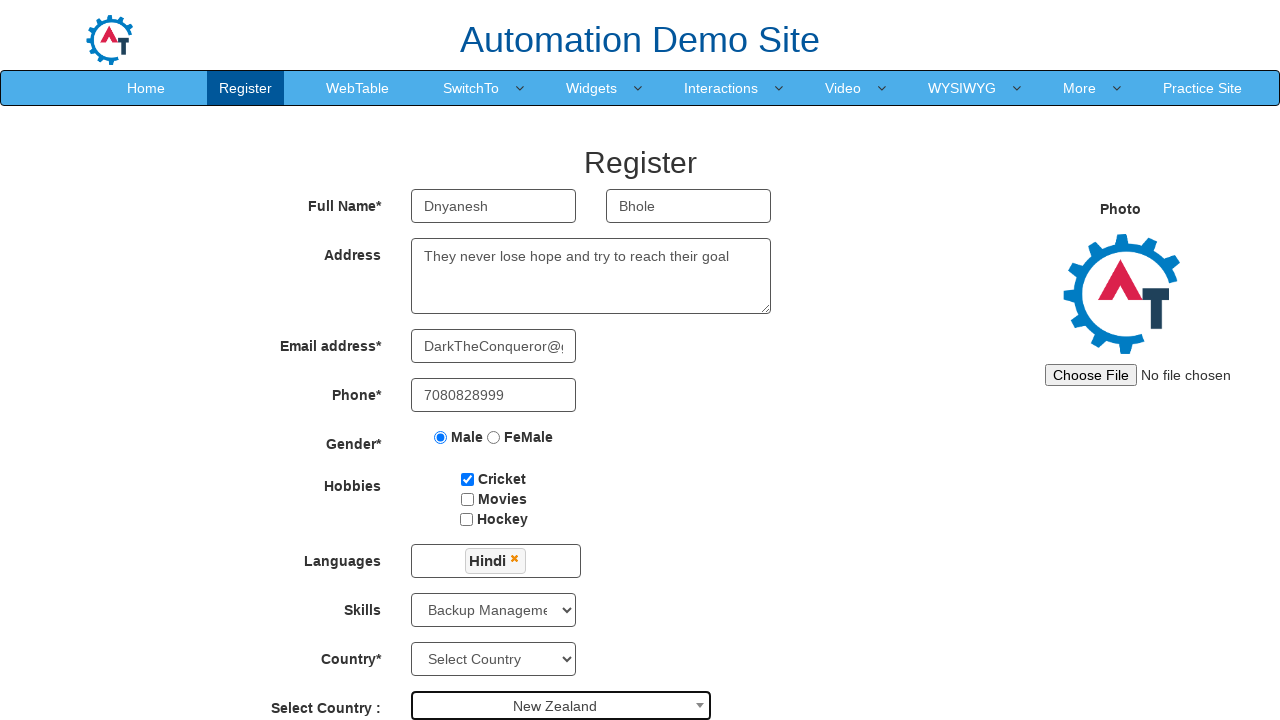

Pressed Tab to navigate to year dropdown on body
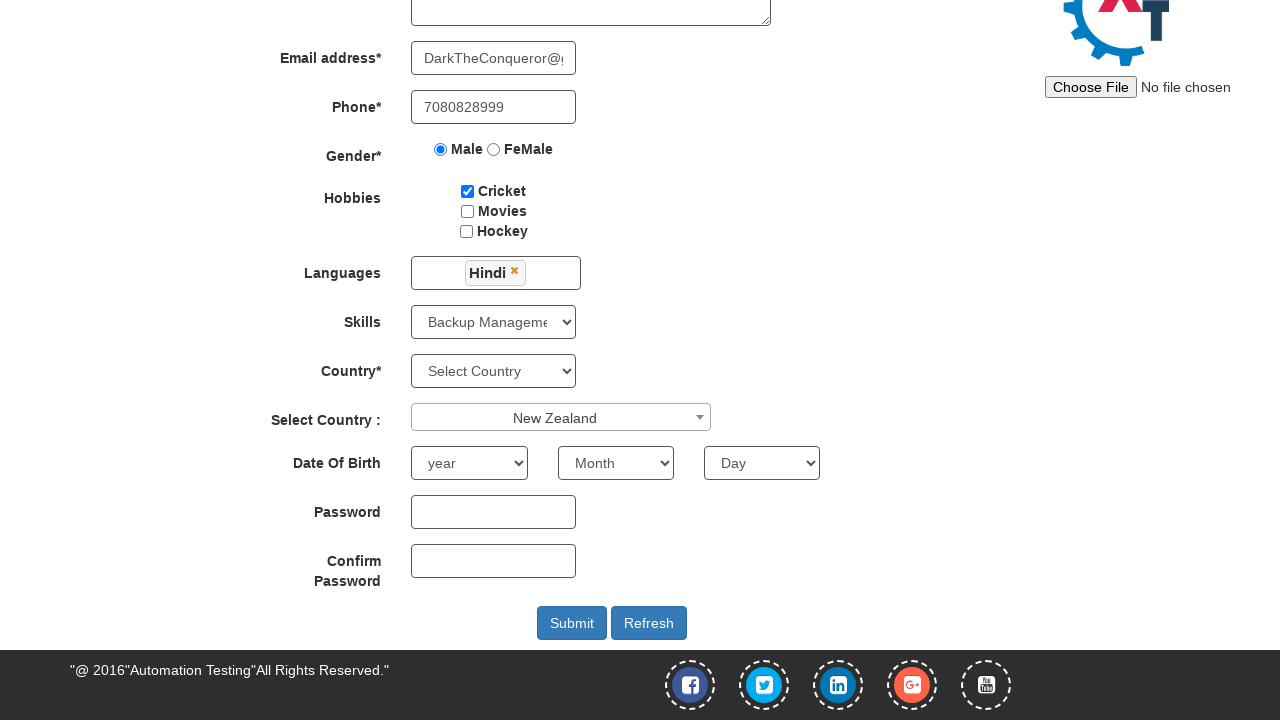

Pressed Enter to open year dropdown
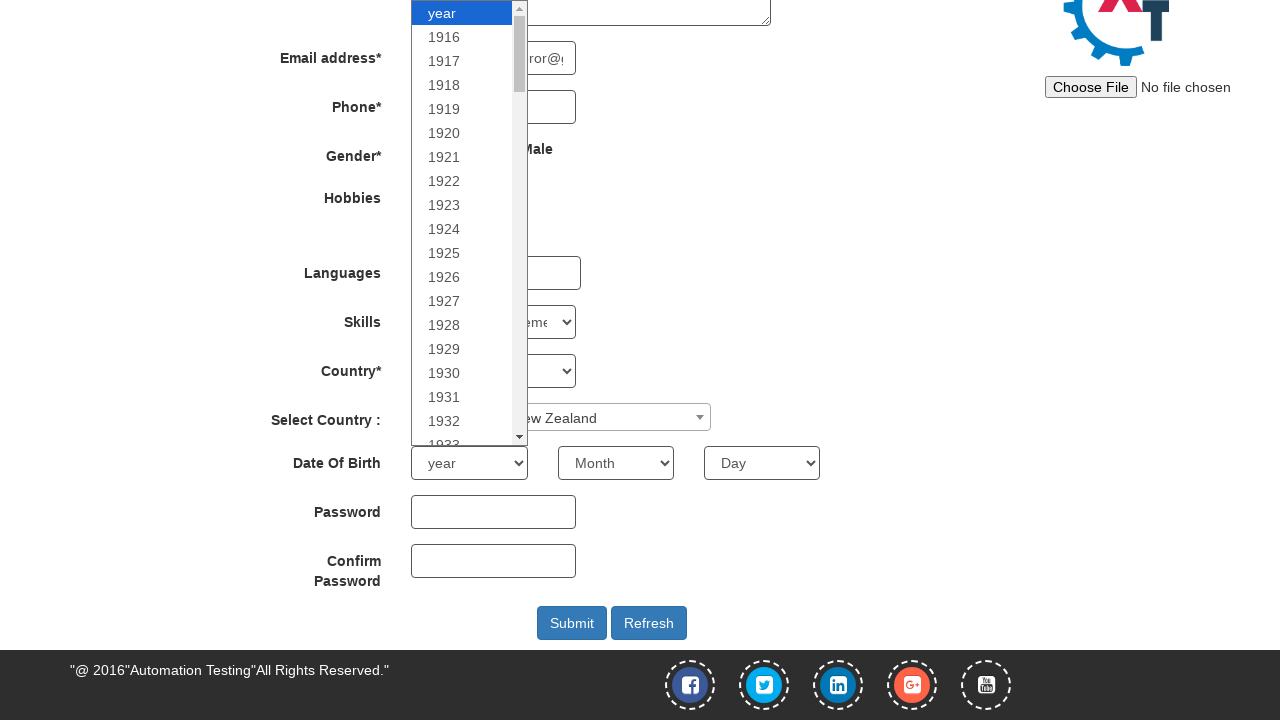

Navigated down 8 times in year dropdown using Arrow keys
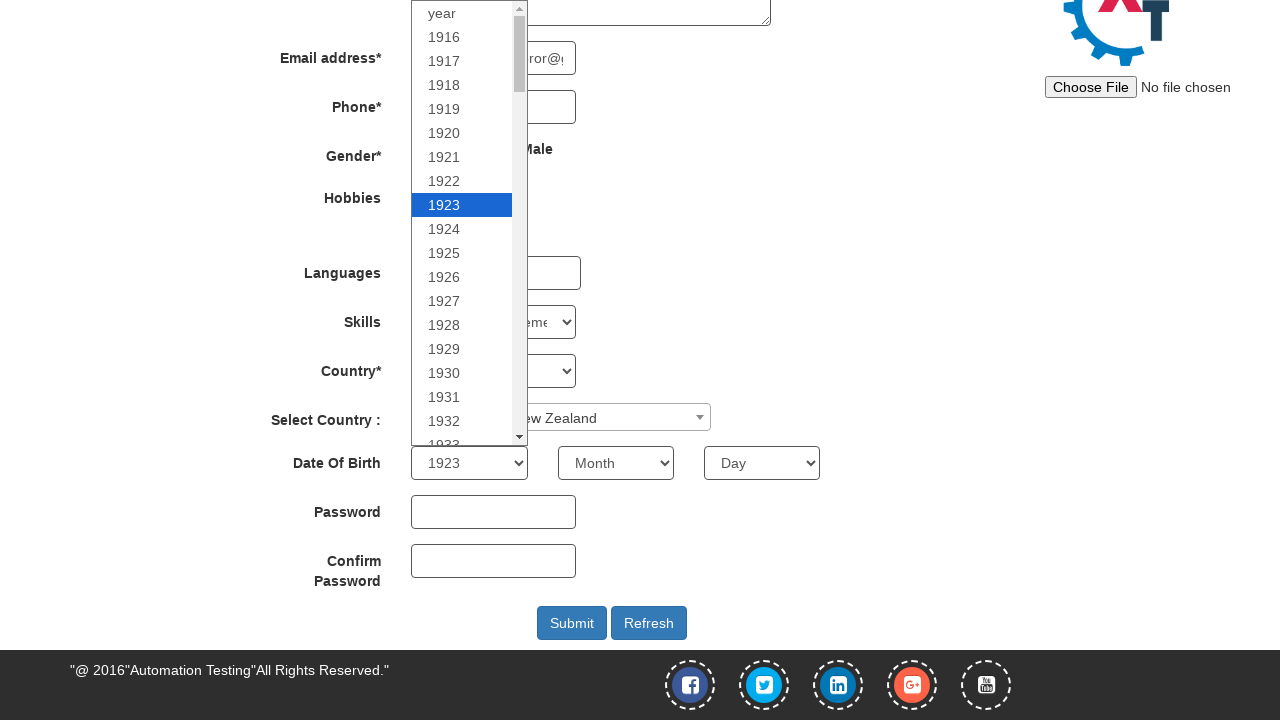

Selected year option using Enter key
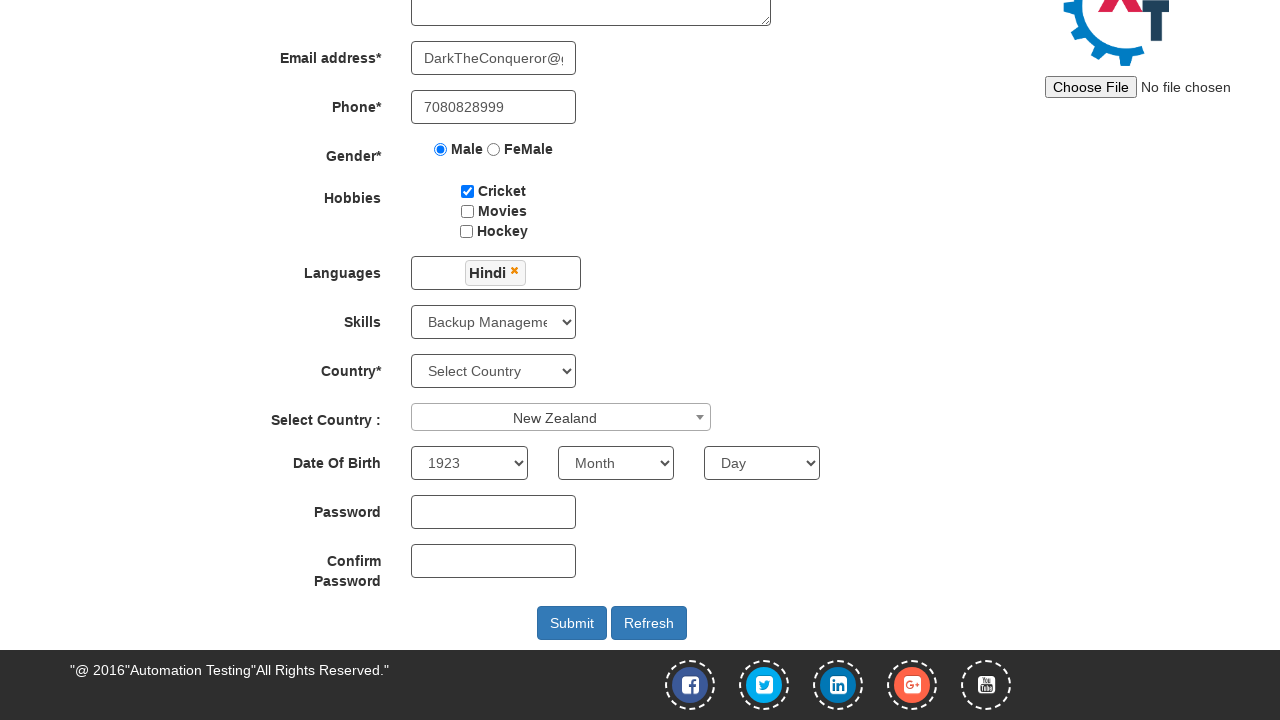

Pressed Tab to navigate to month dropdown on body
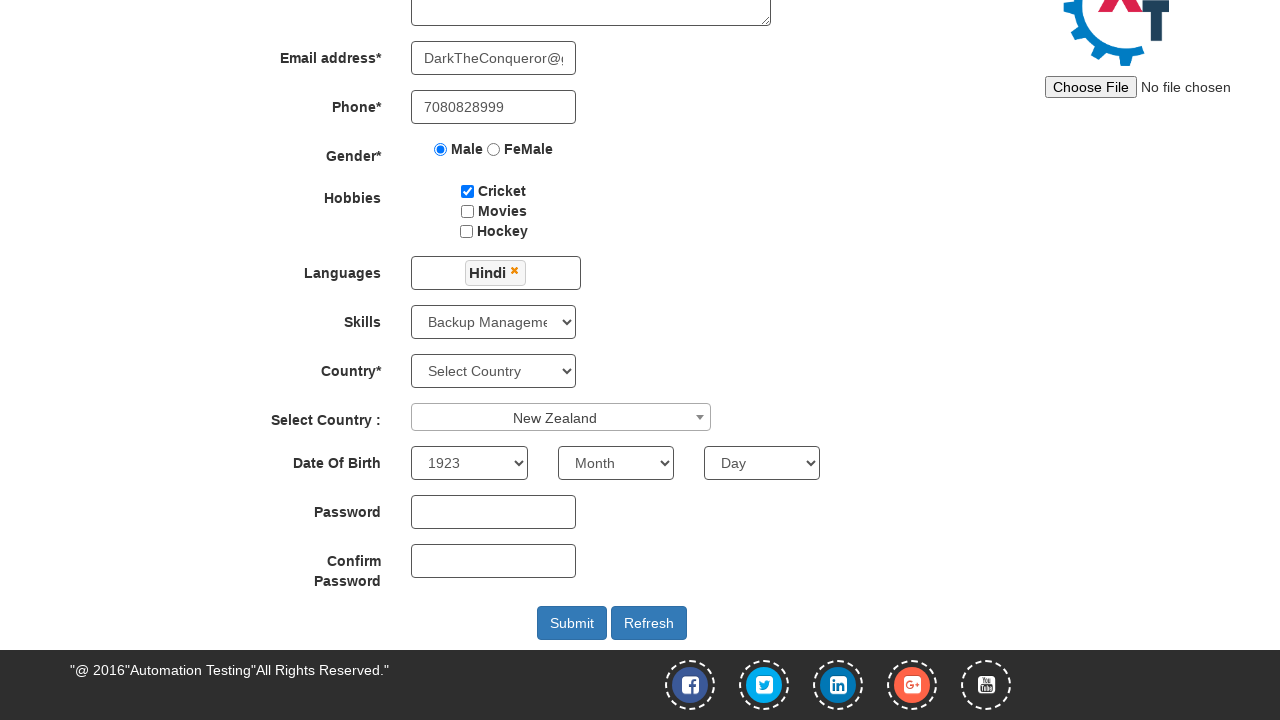

Pressed Enter to open month dropdown
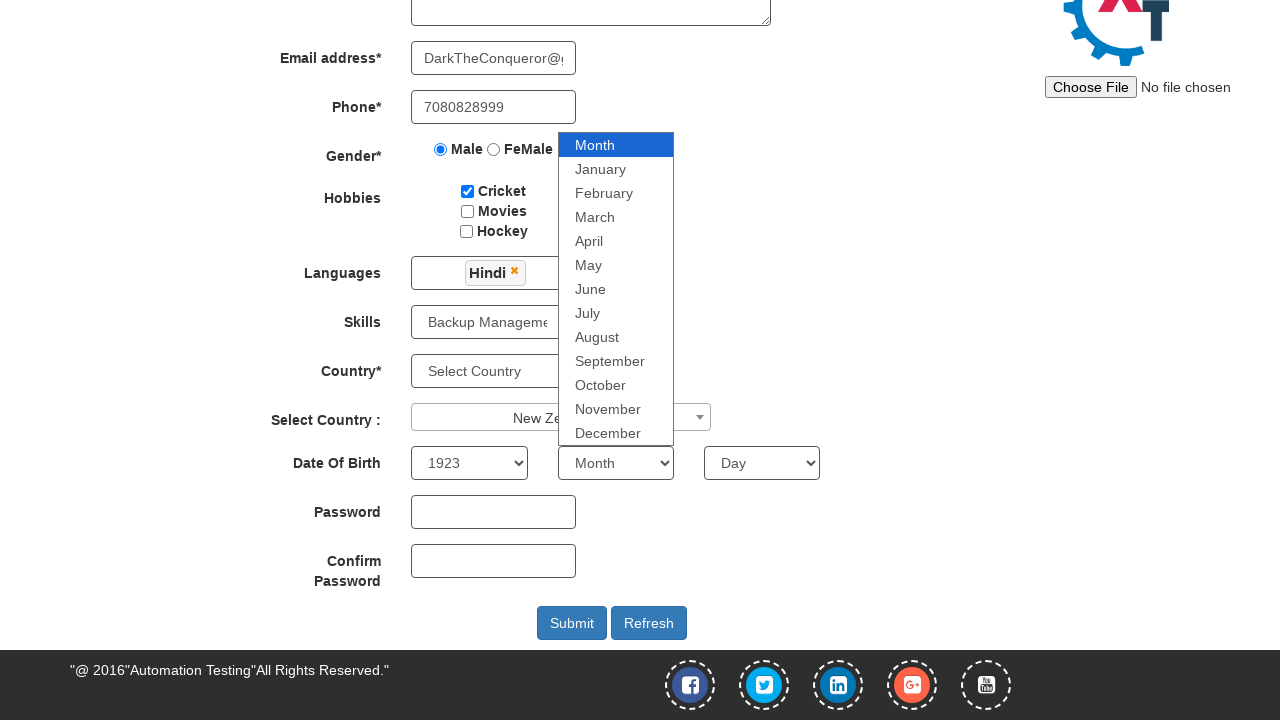

Navigated down 8 times in month dropdown using Arrow keys
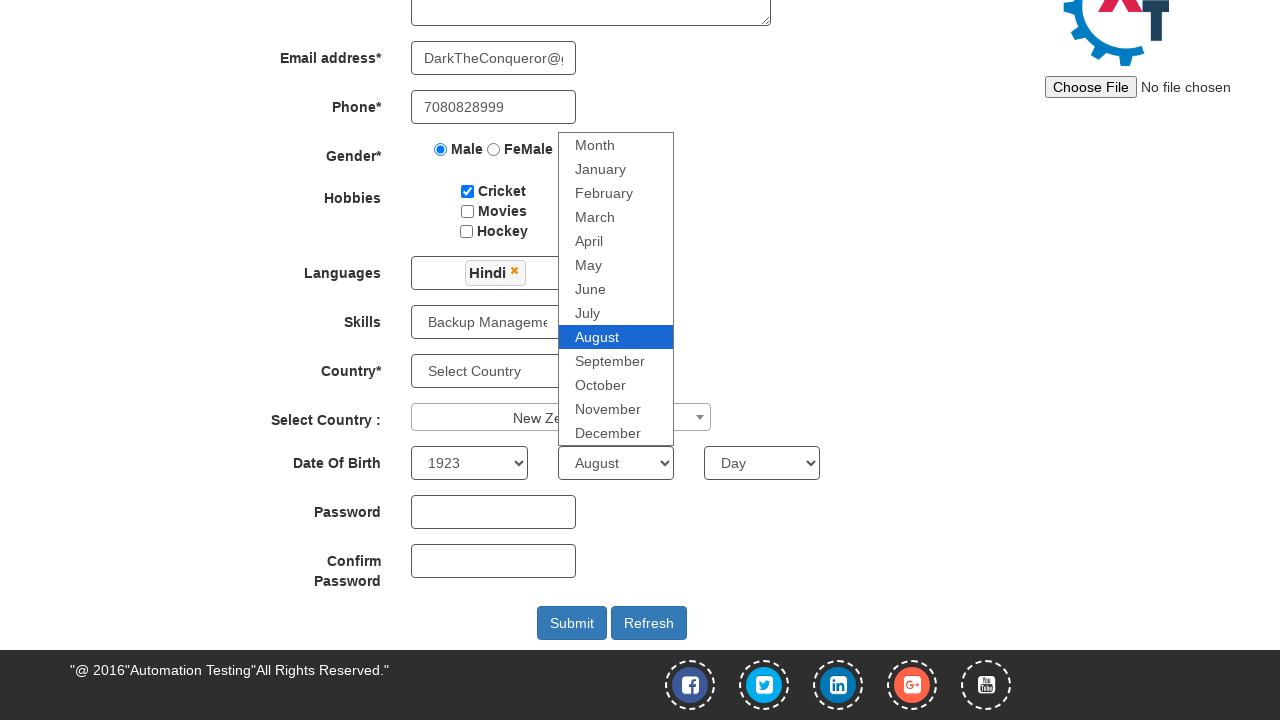

Selected month option using Enter key
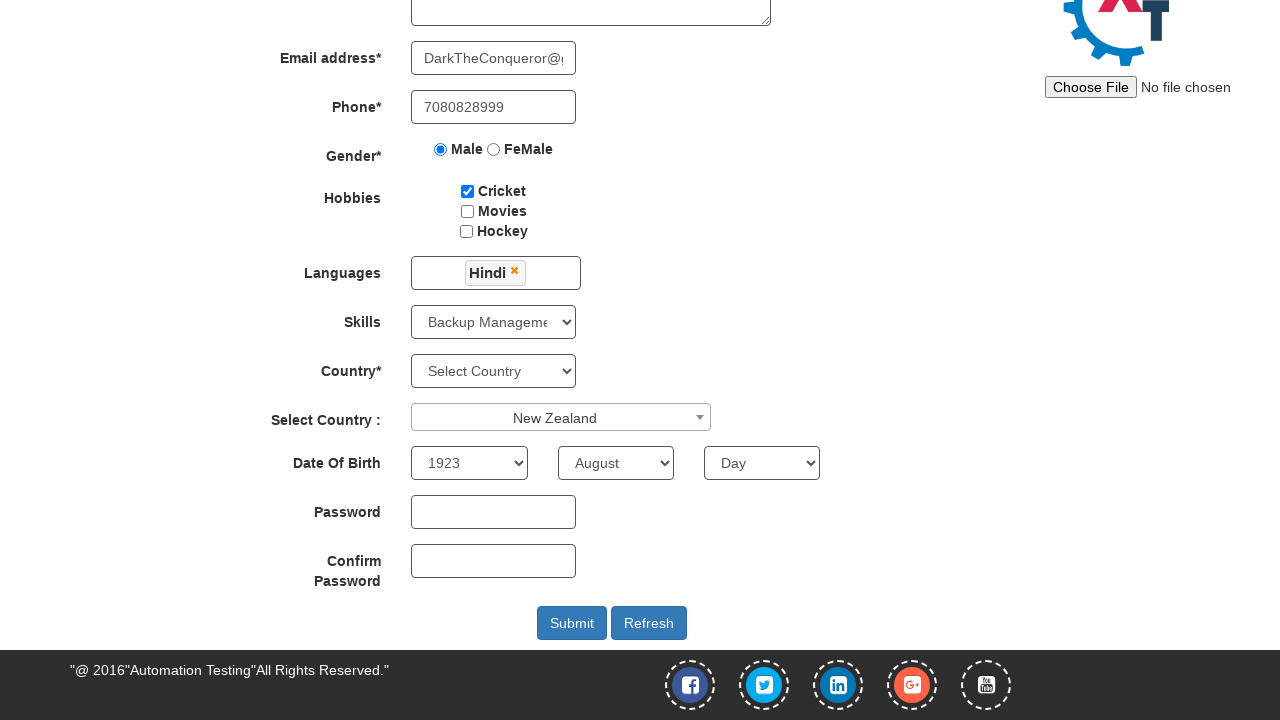

Pressed Tab to navigate to day dropdown on body
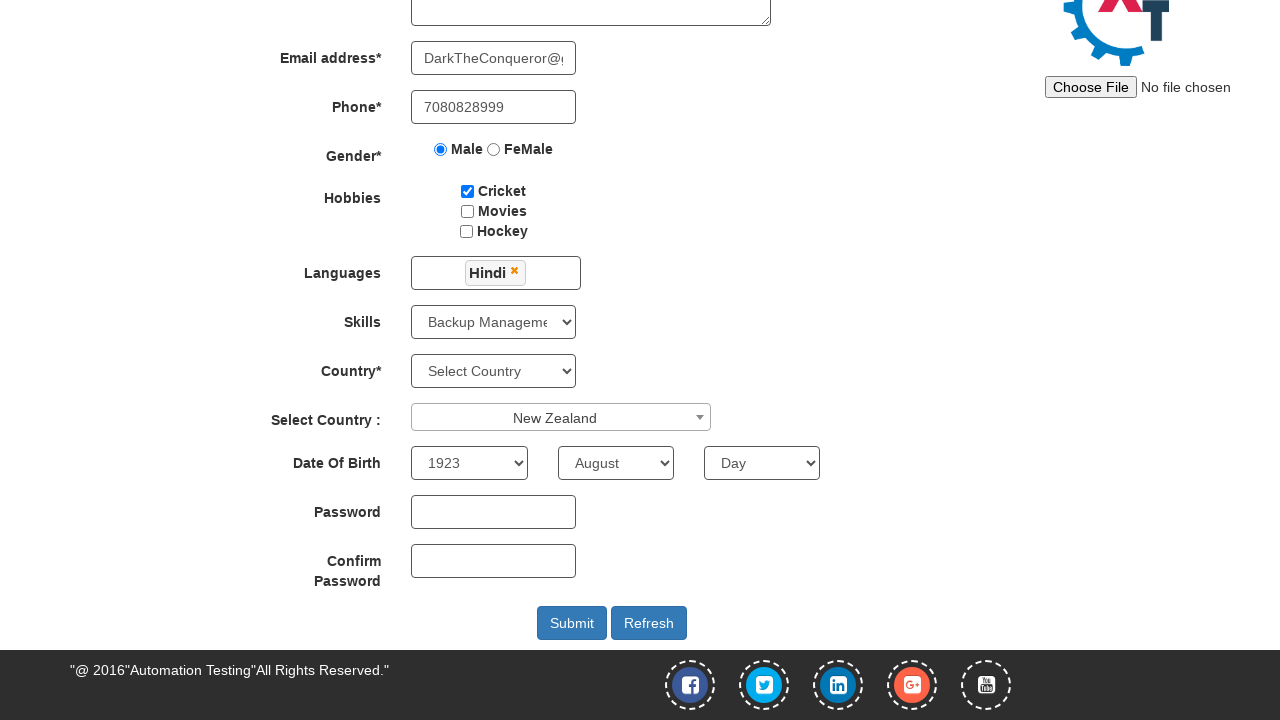

Pressed Enter to open day dropdown
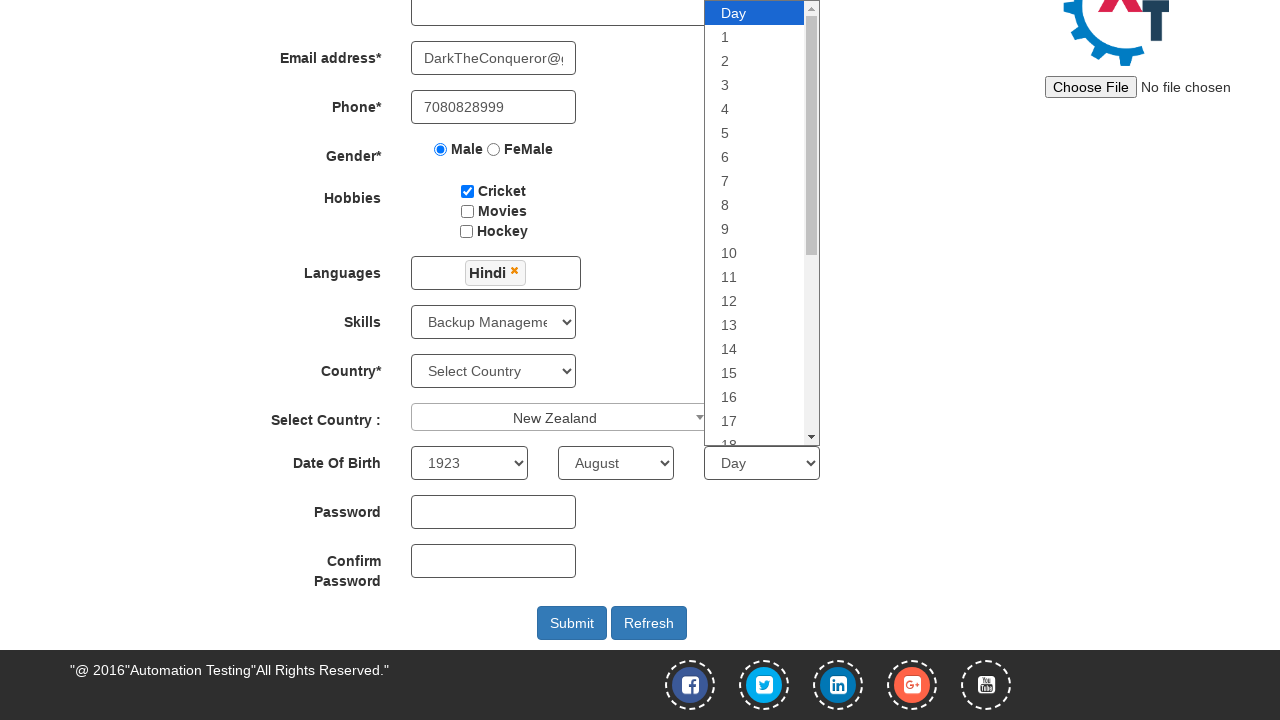

Navigated down 8 times in day dropdown using Arrow keys
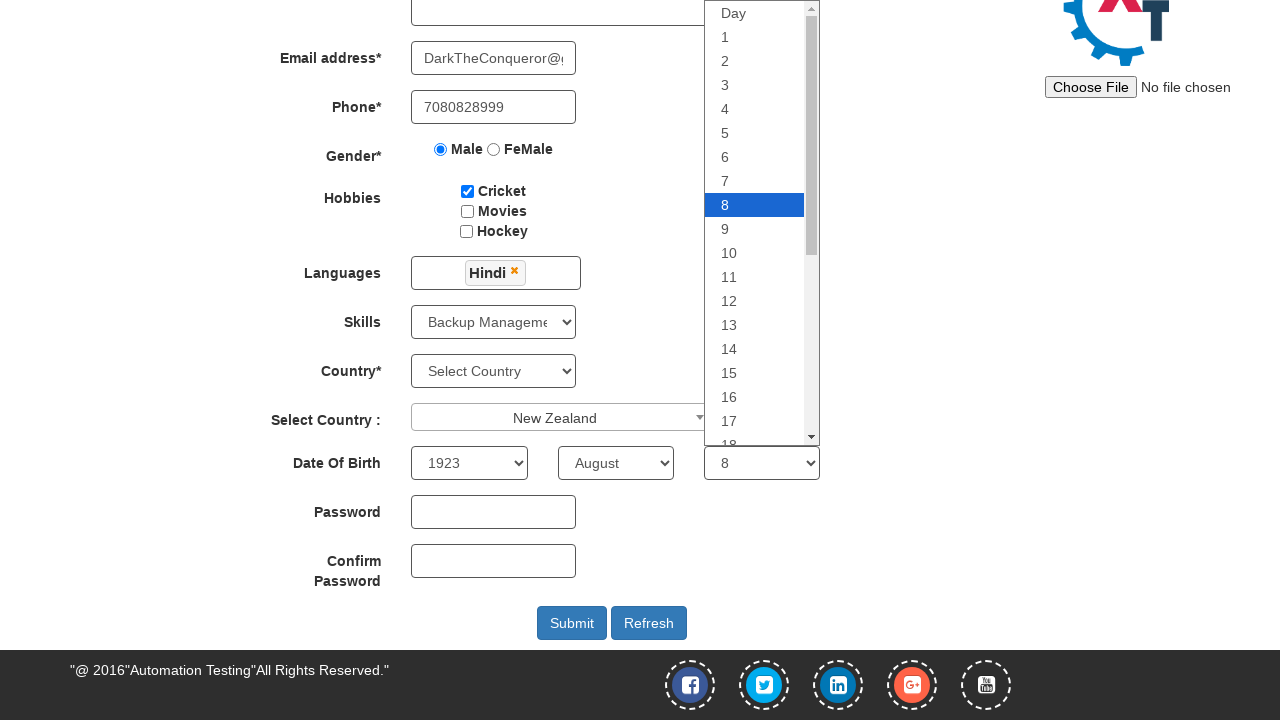

Selected day option using Enter key
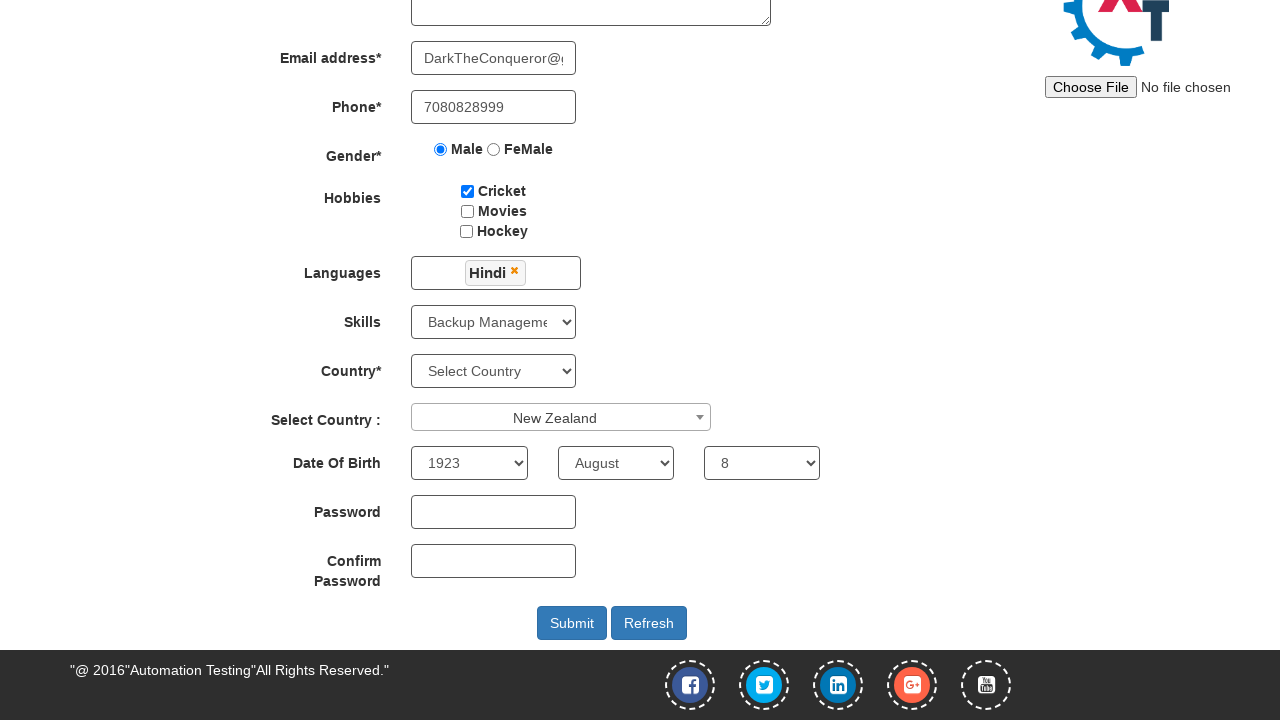

Pressed Tab to navigate to password field on body
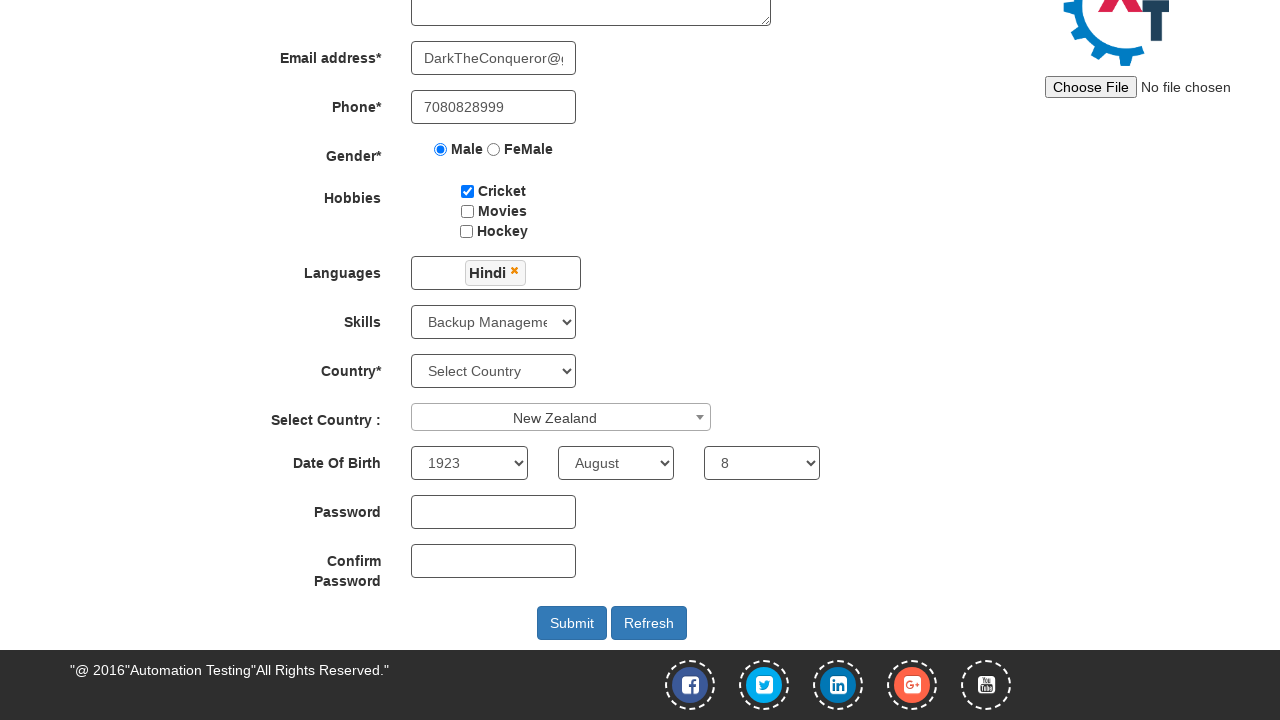

Typed password 'DnyaneshBhole'
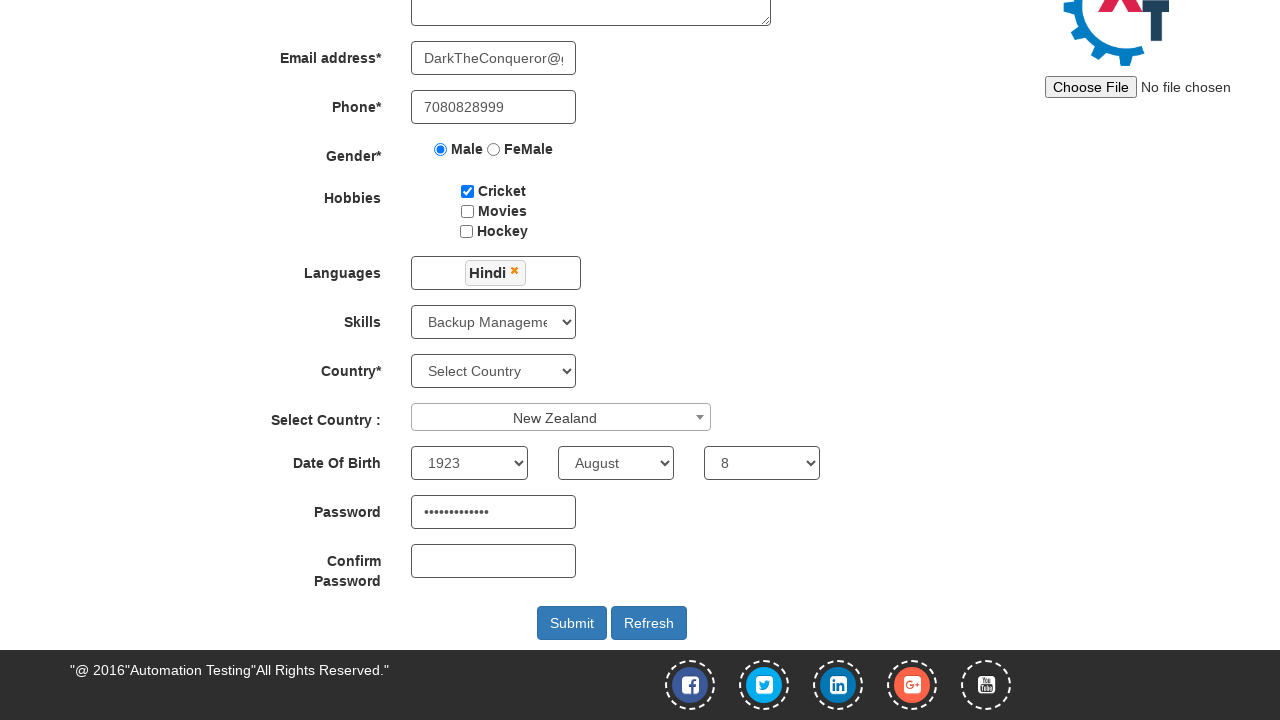

Pressed Tab to navigate to confirm password field on body
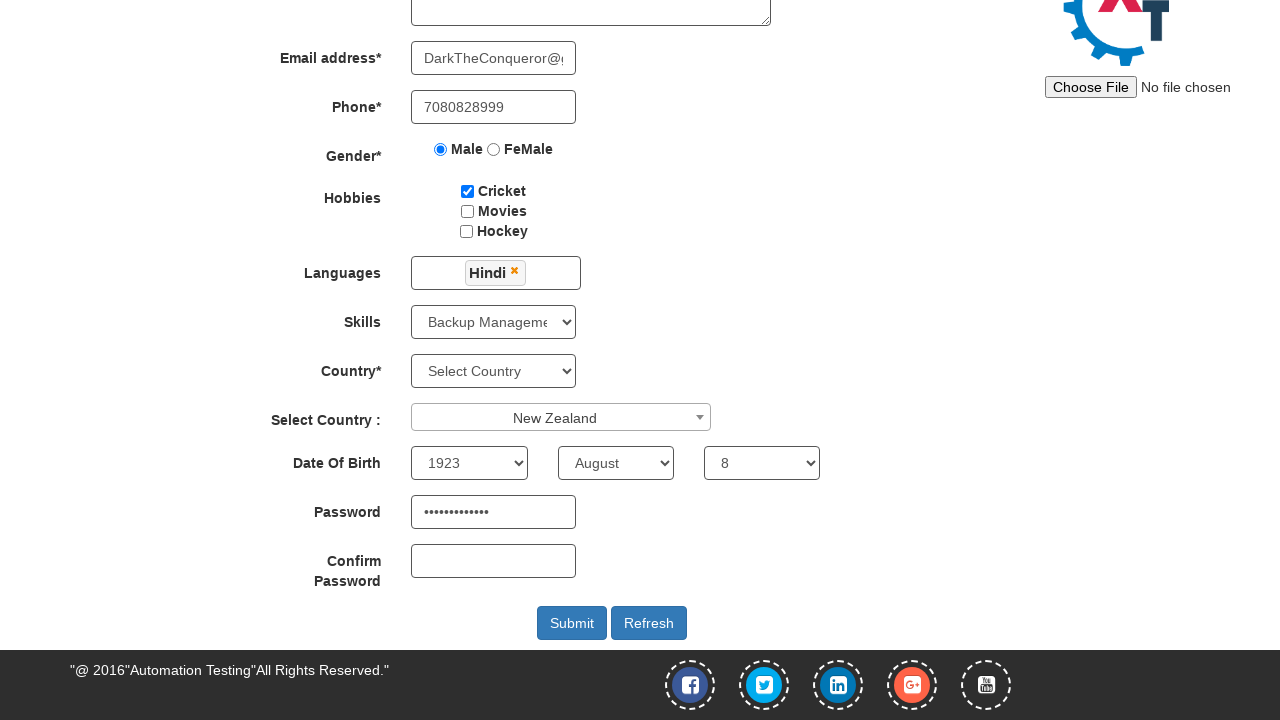

Typed confirm password 'DnyaneshBhole'
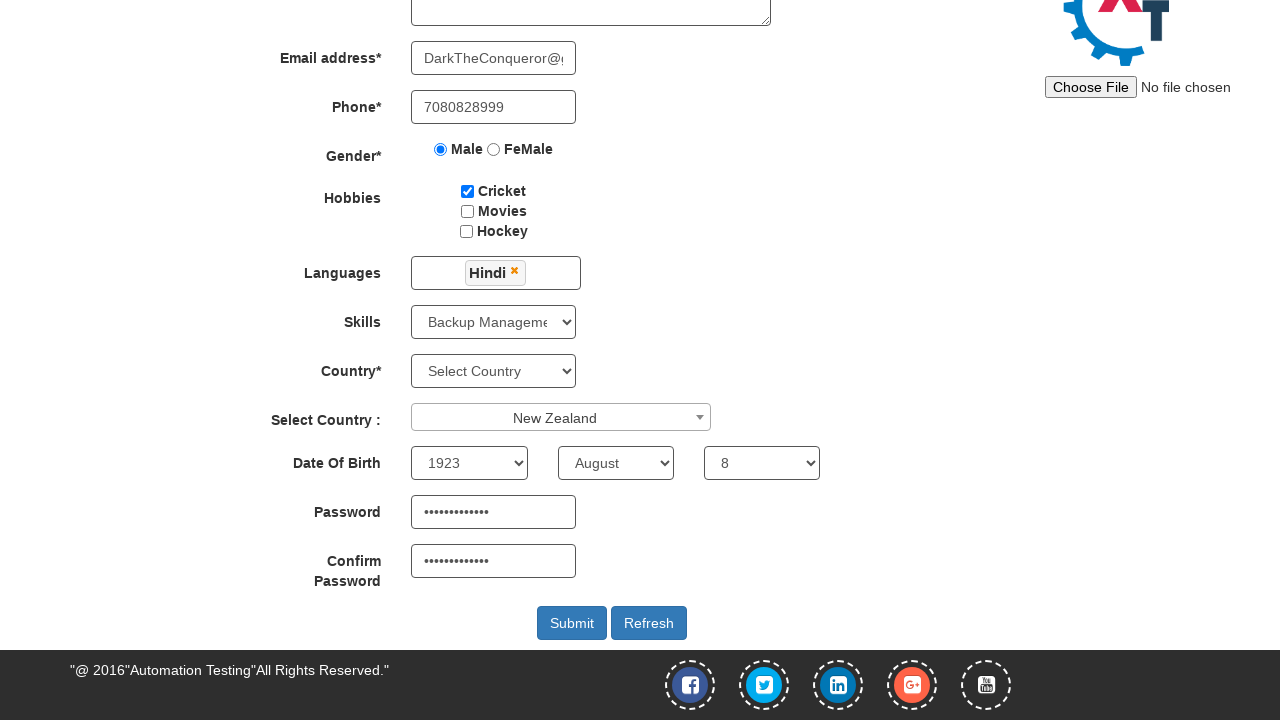

Pressed Tab to navigate to submit button on body
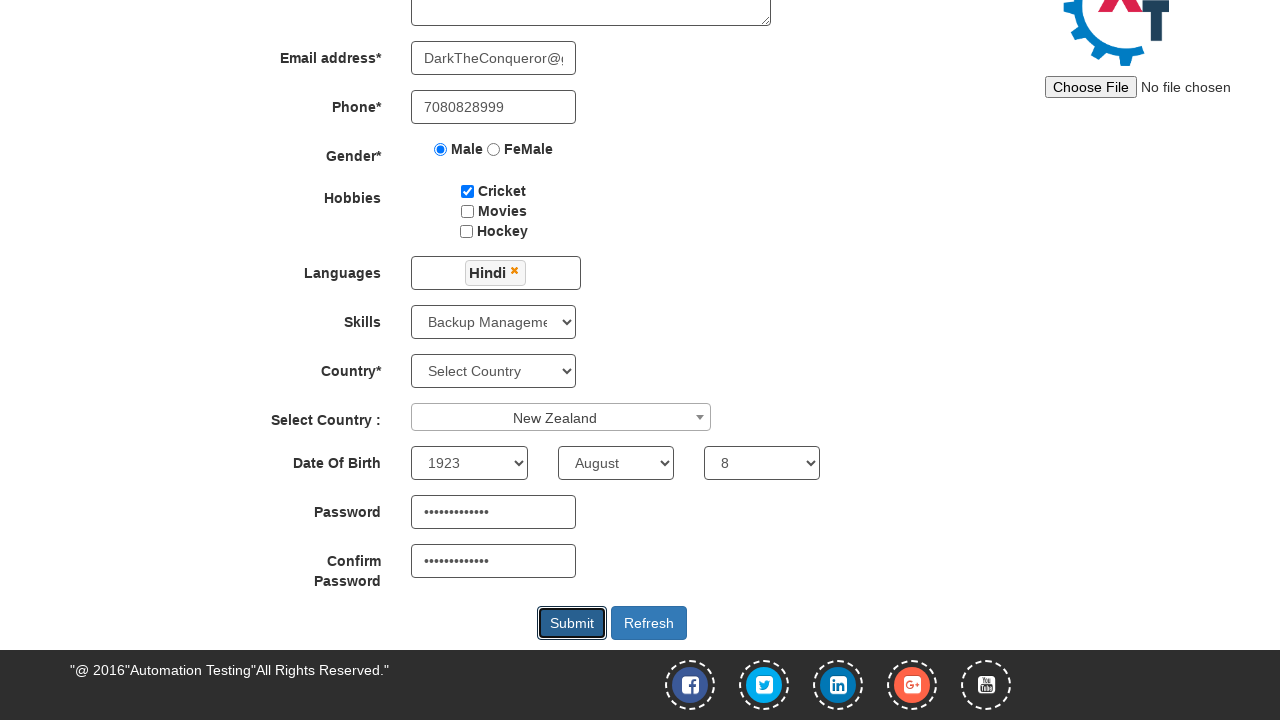

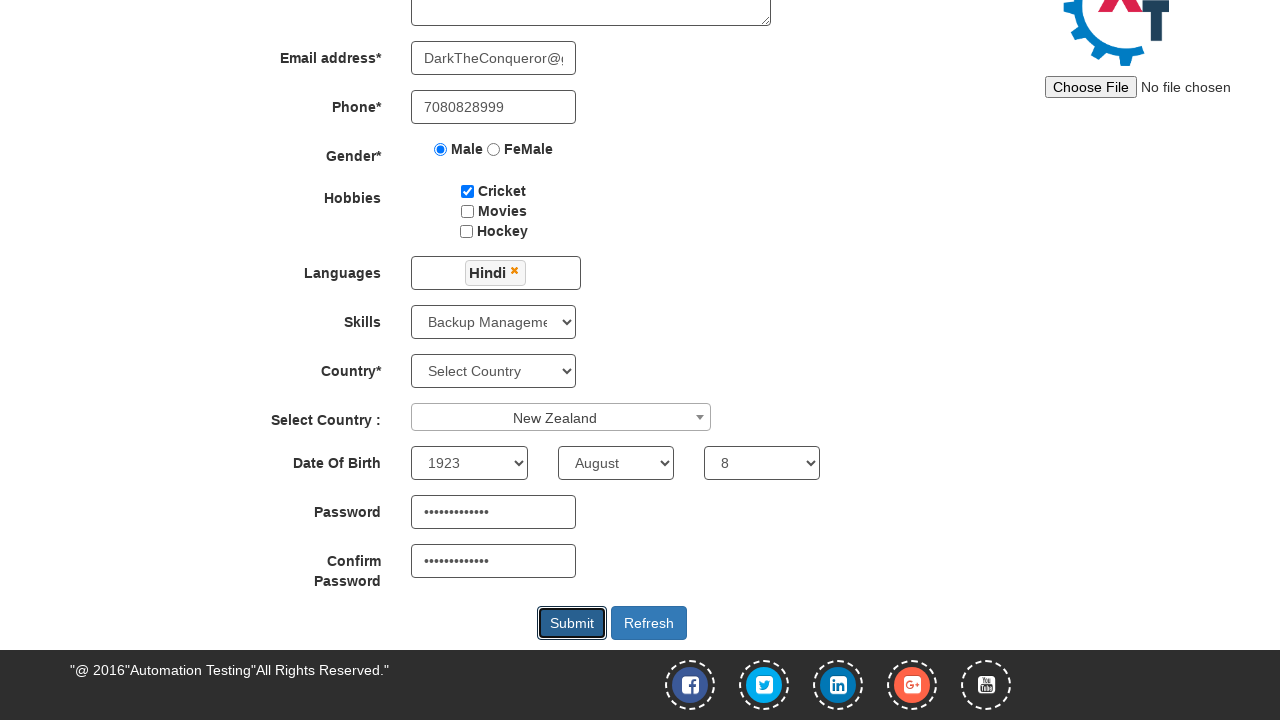